Tests the calculator's addition operation with integer and decimal inputs across 9 different build prototypes

Starting URL: https://testsheepnz.github.io/BasicCalculator.html

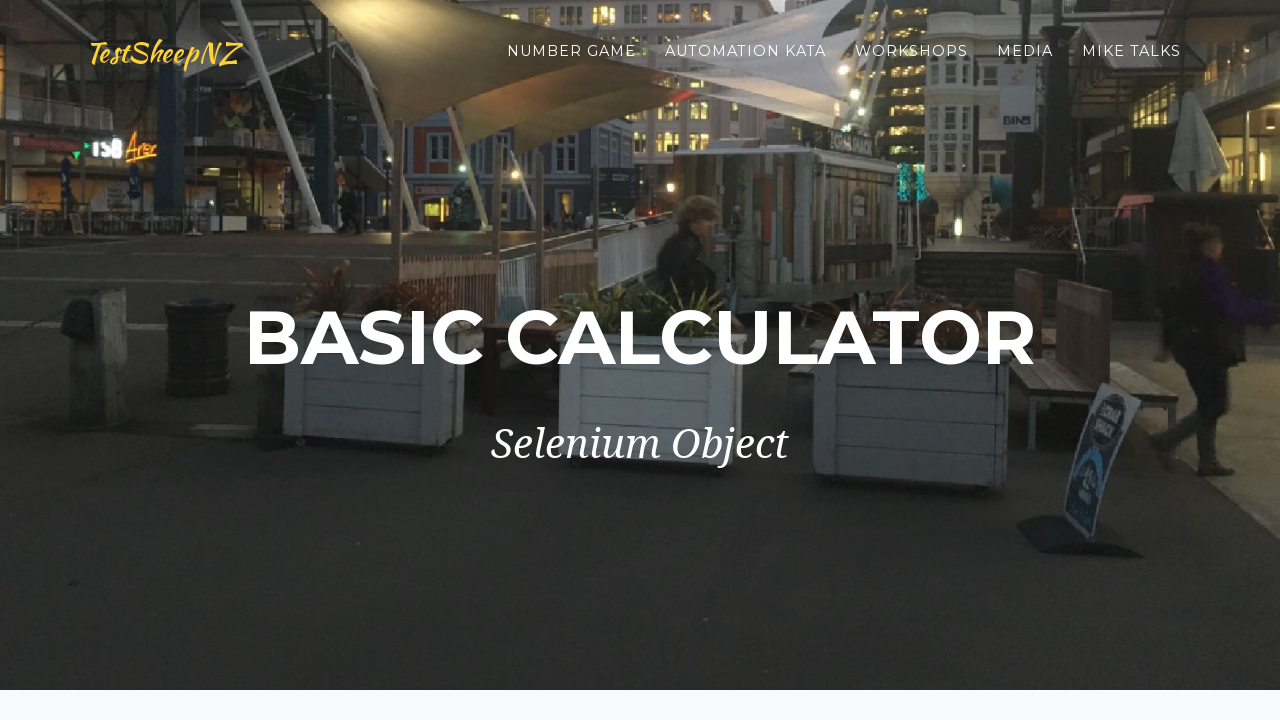

Navigated to BasicCalculator for build prototype 0
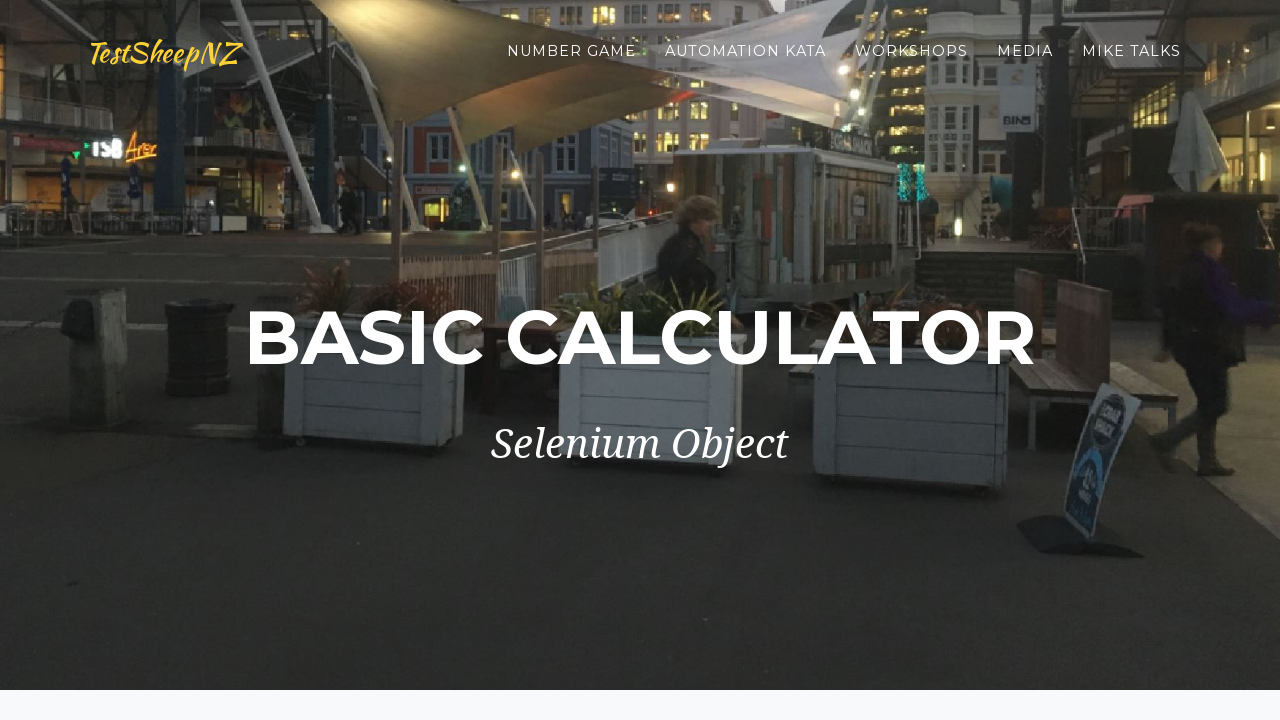

Entered first number: 25 on input[name='number1']
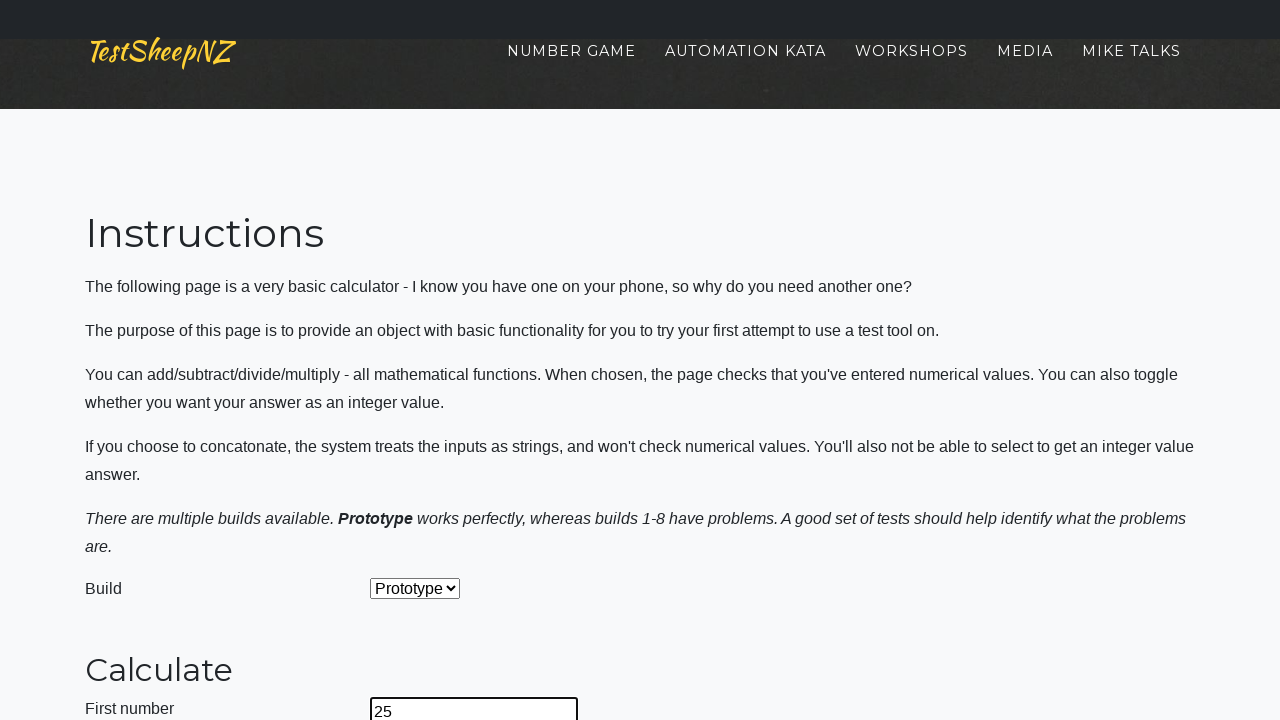

Entered second number: 1.4 on input[name='number2']
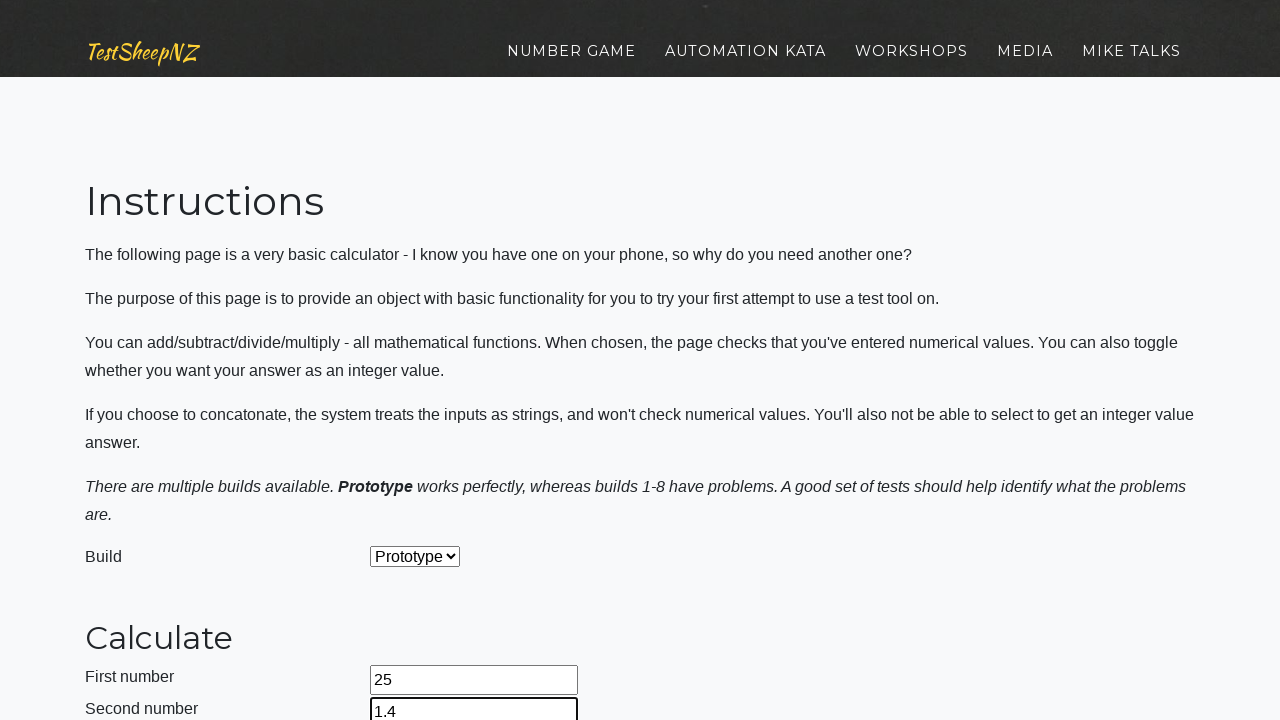

Selected build prototype 0 on select[name='selectBuild']
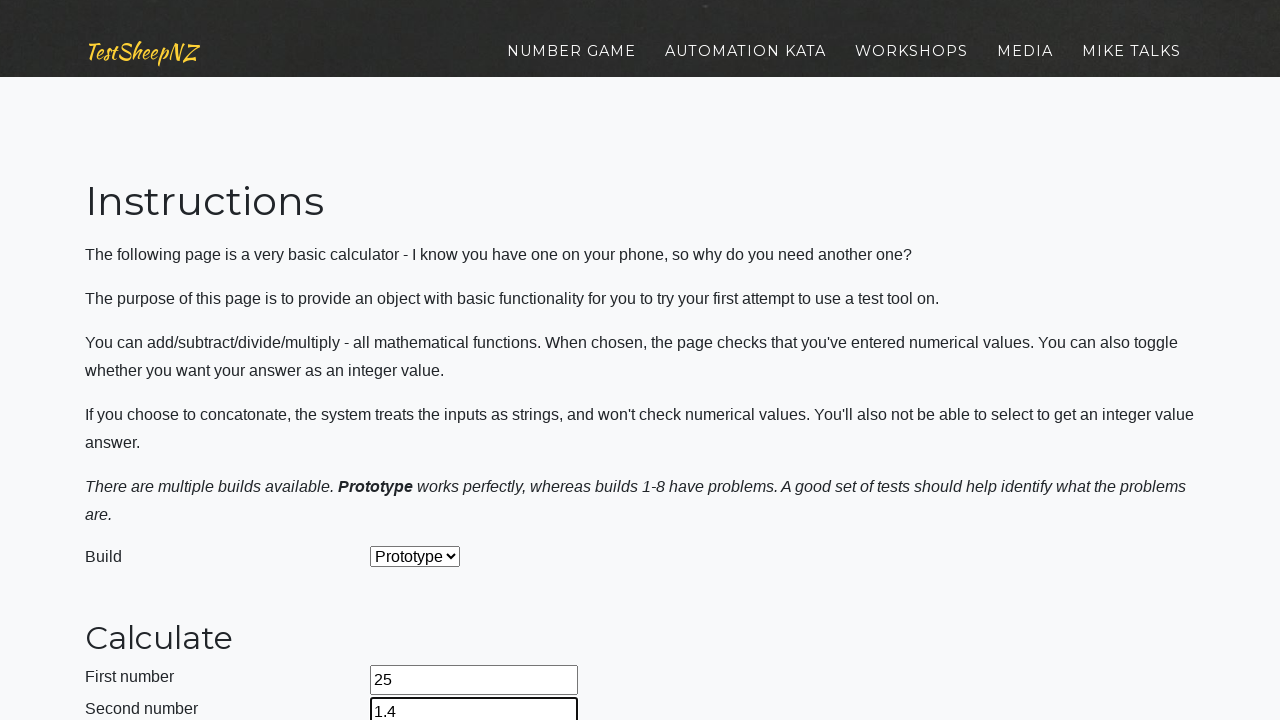

Selected addition operation on select[name='selectOperation']
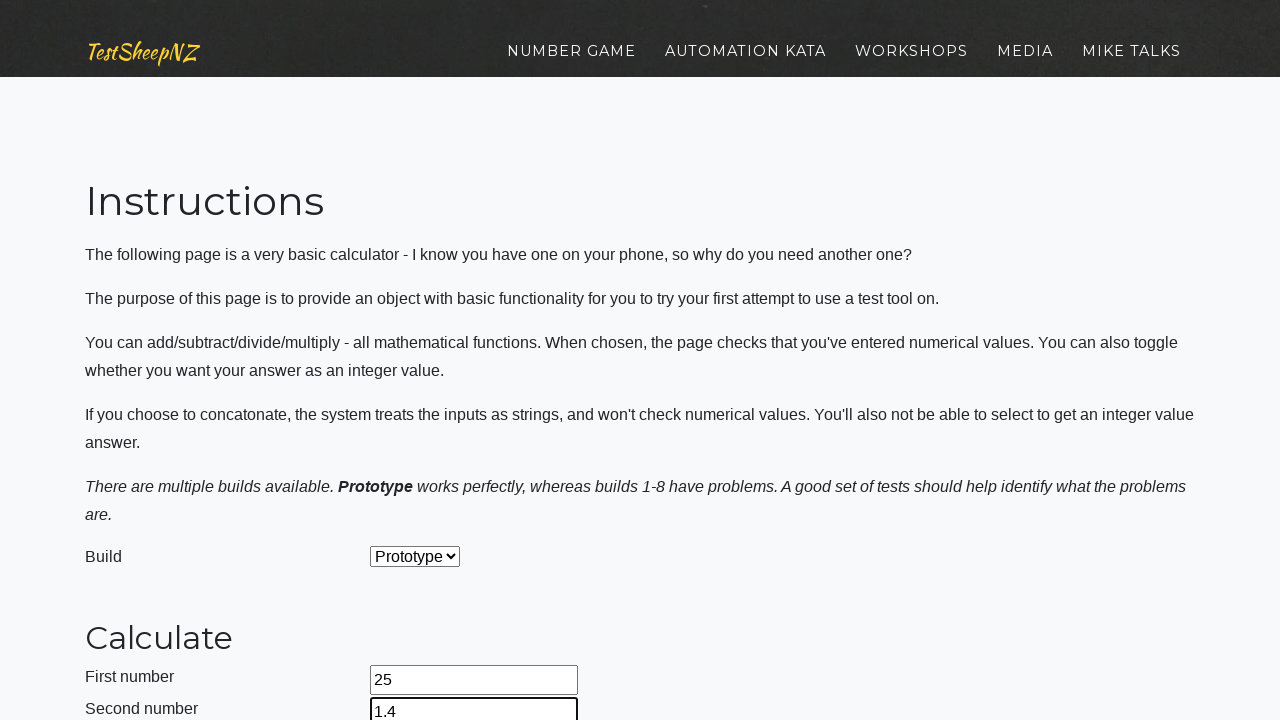

Clicked calculate button at (422, 361) on #calculateButton
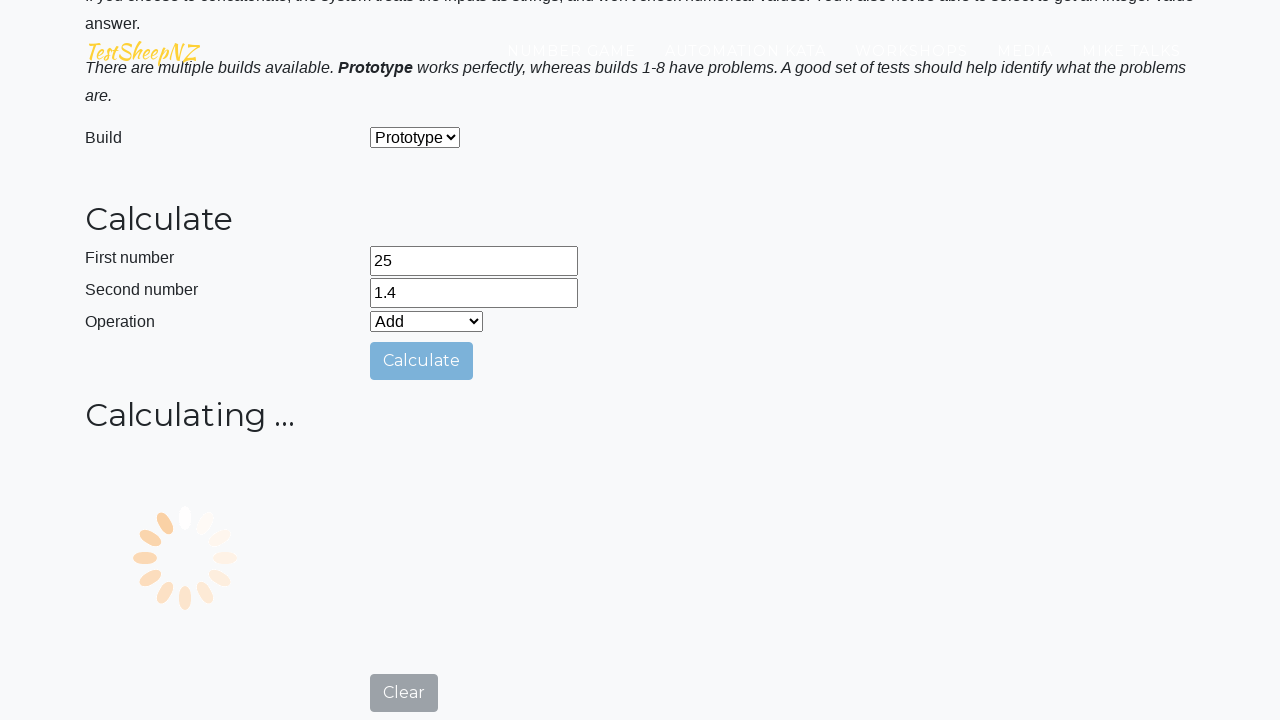

Retrieved calculation result: 26.4
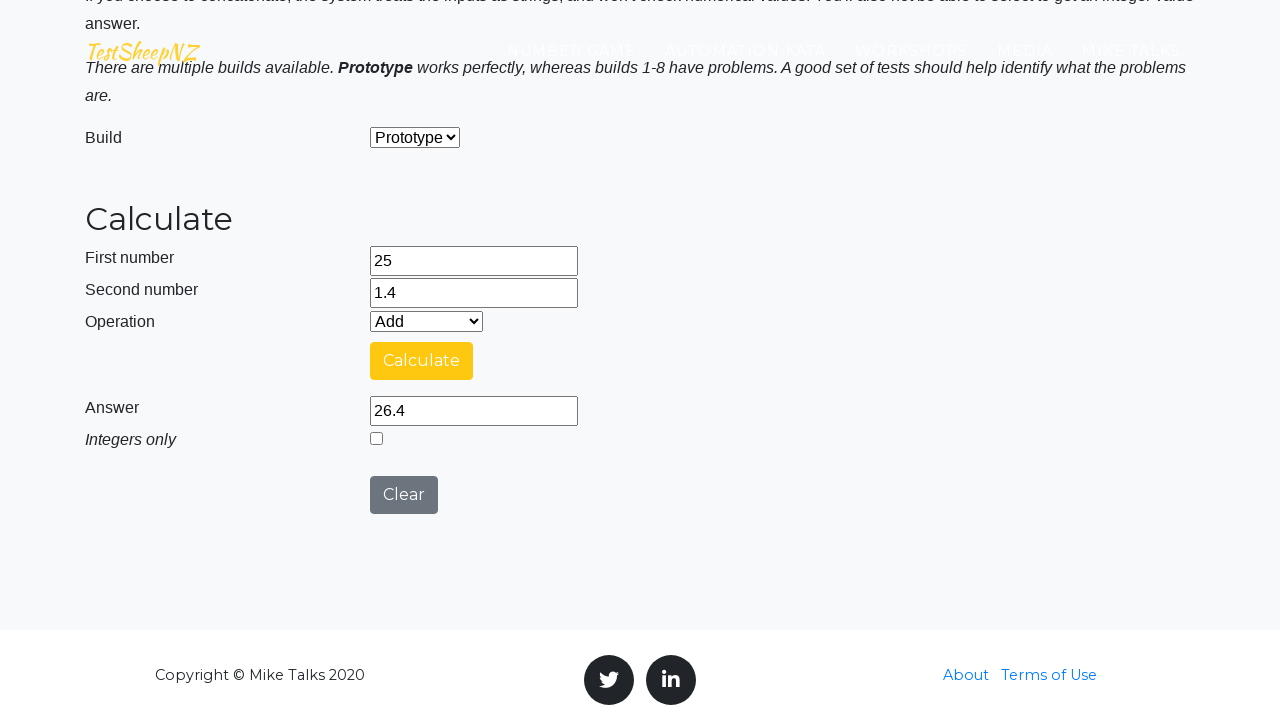

Navigated to BasicCalculator for build prototype 1
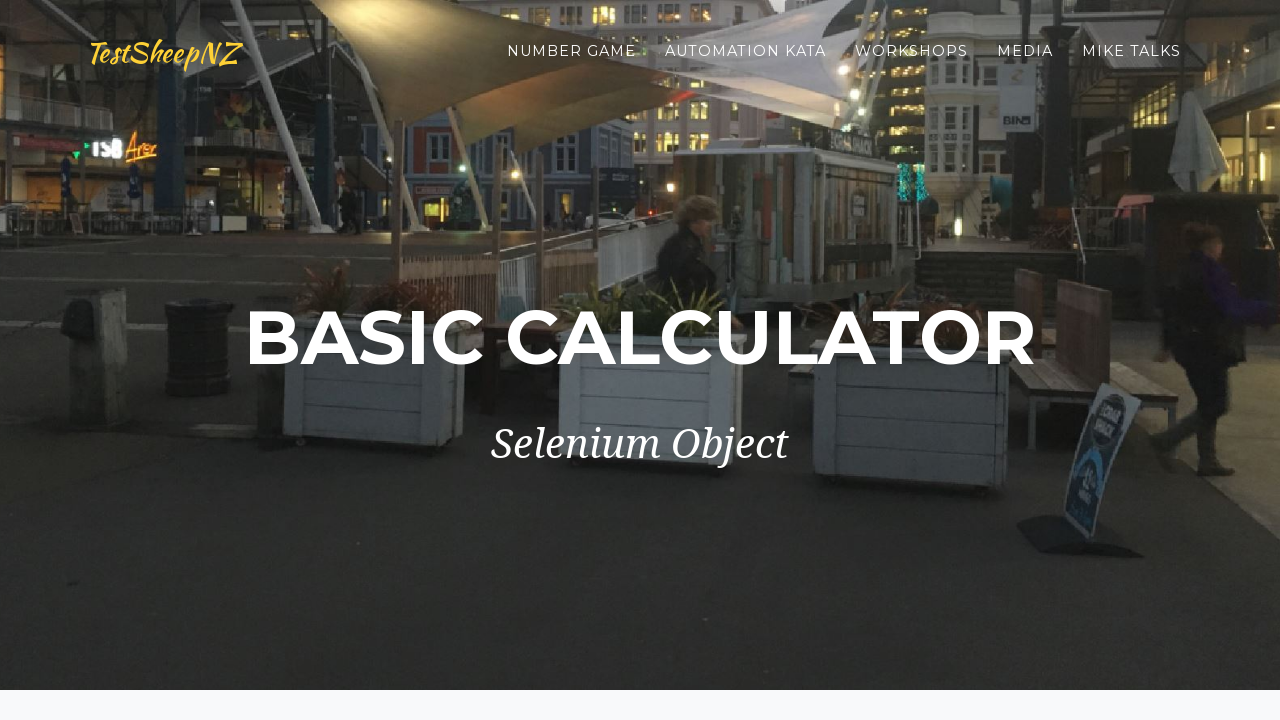

Entered first number: 25 on input[name='number1']
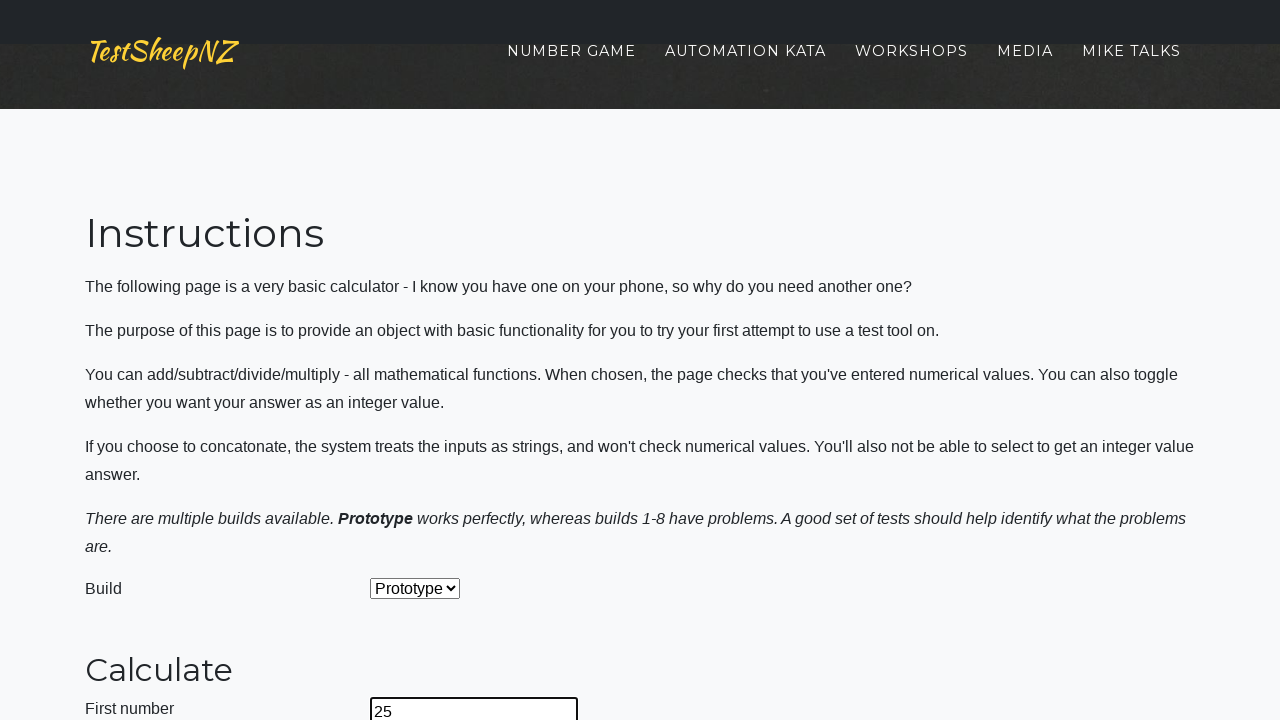

Entered second number: 1.4 on input[name='number2']
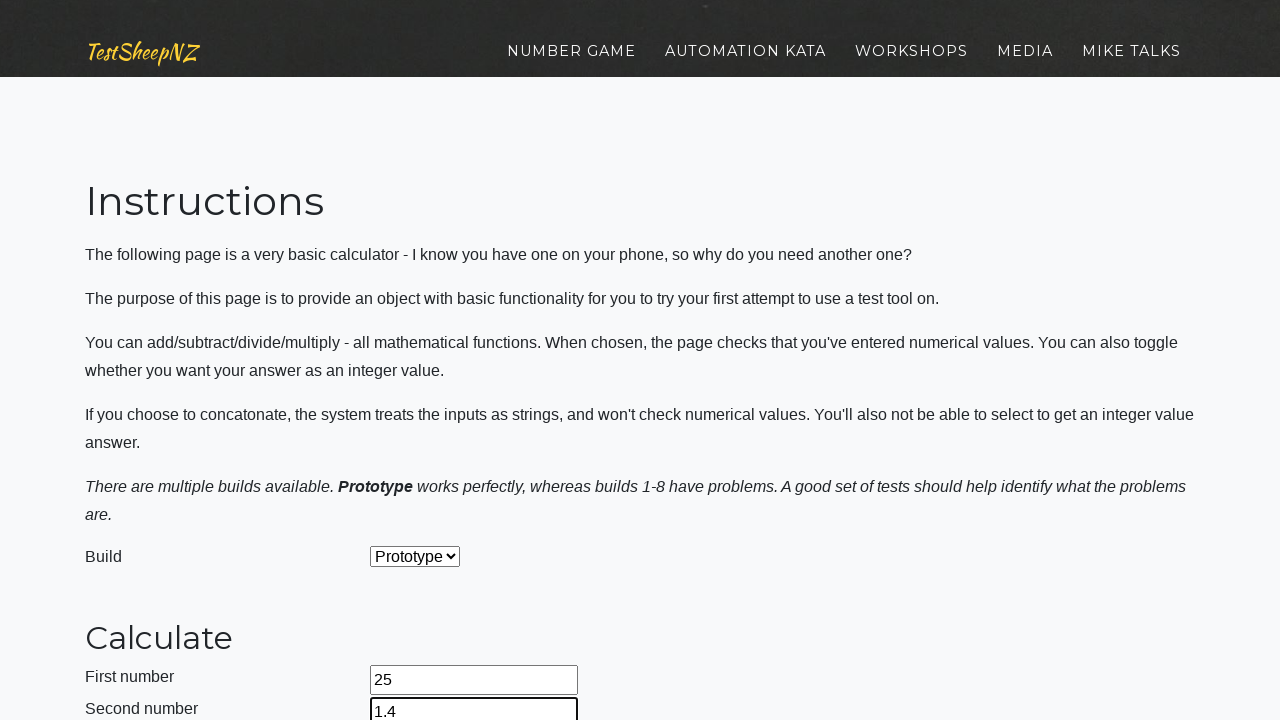

Selected build prototype 1 on select[name='selectBuild']
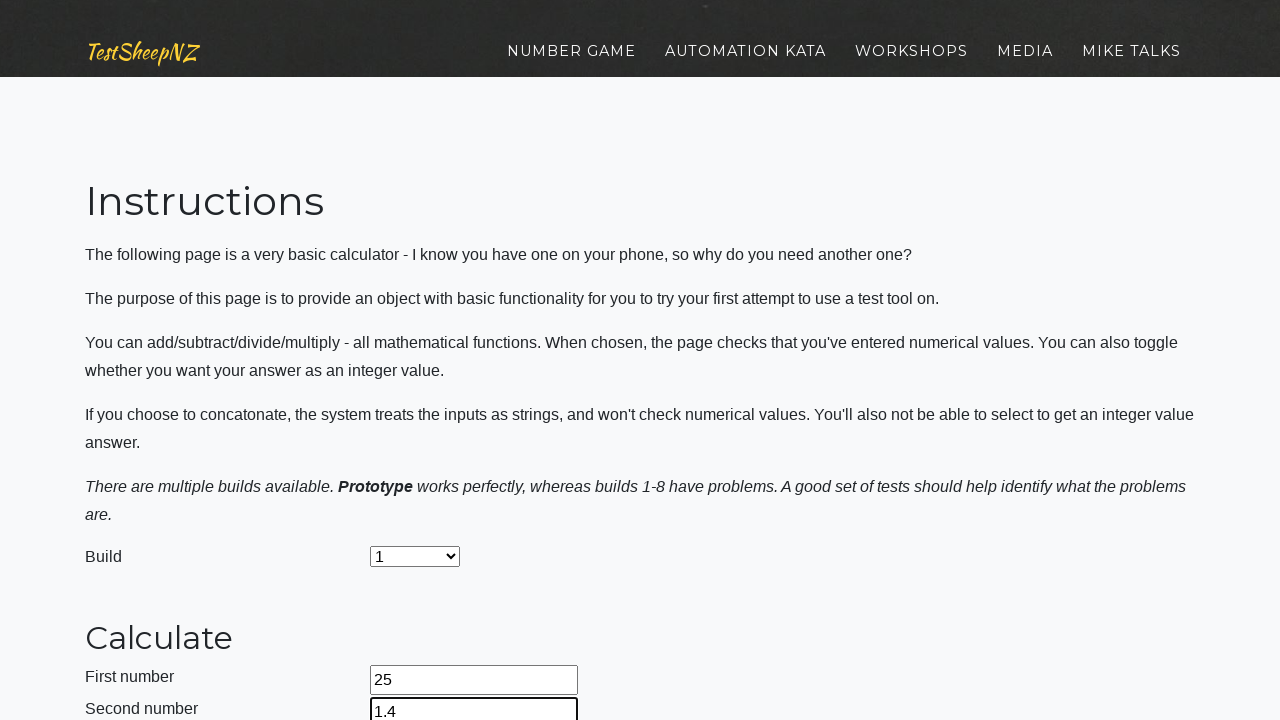

Selected addition operation on select[name='selectOperation']
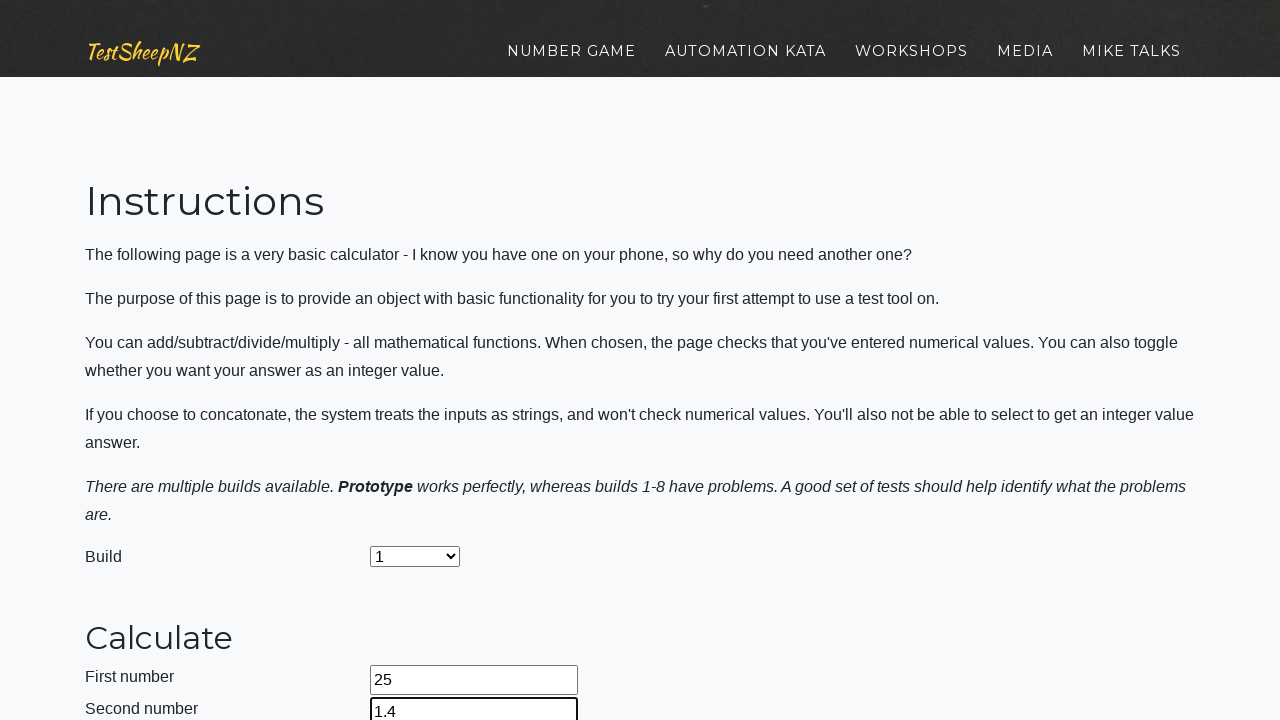

Clicked calculate button at (422, 361) on #calculateButton
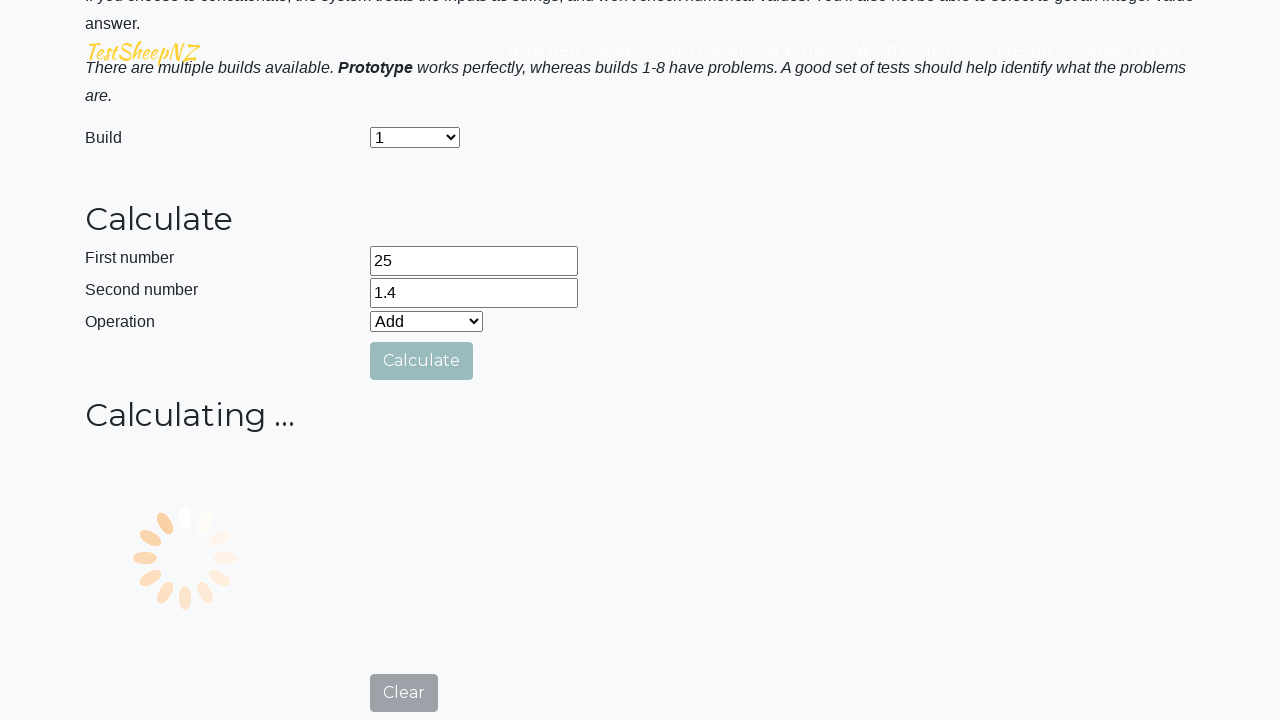

Retrieved calculation result: 26.4
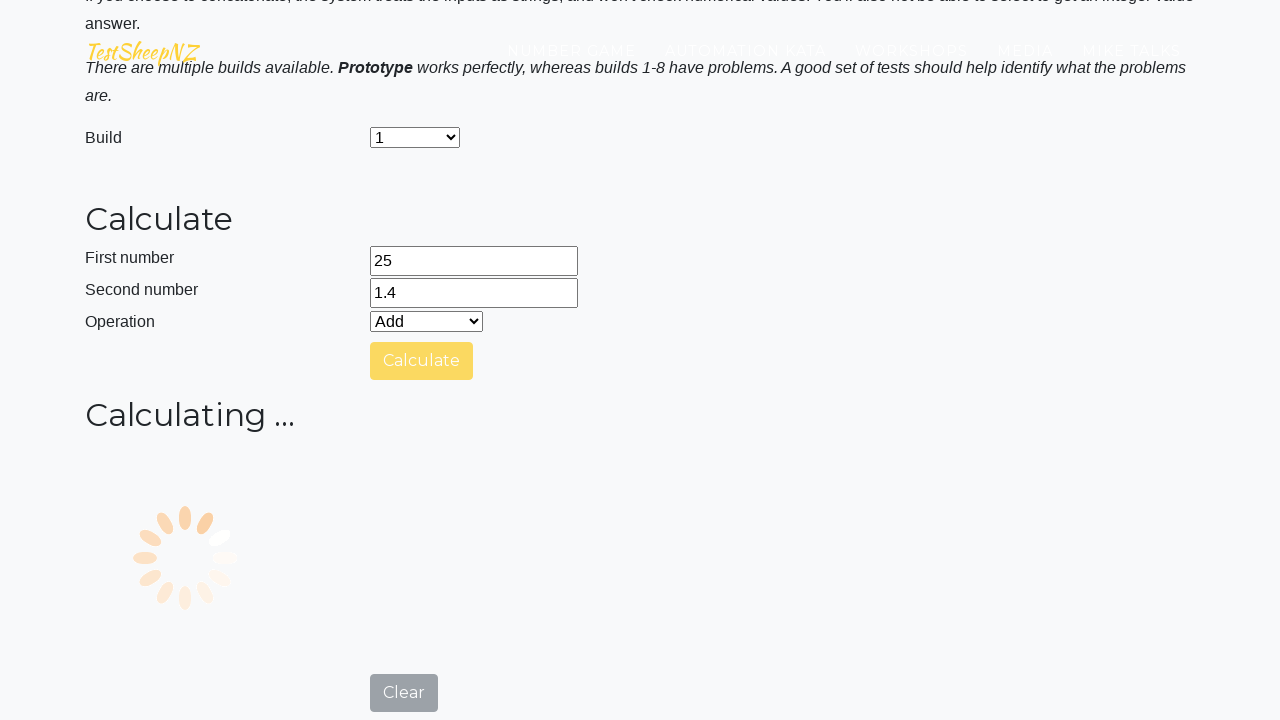

Navigated to BasicCalculator for build prototype 2
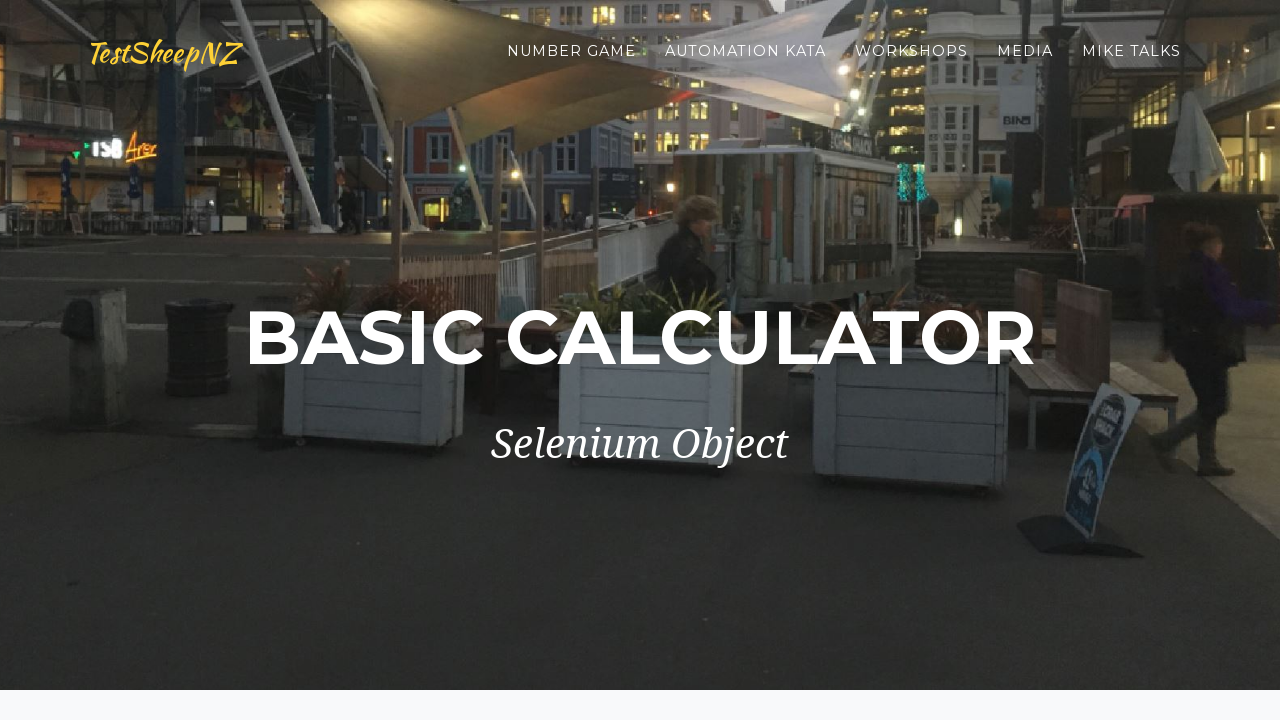

Entered first number: 25 on input[name='number1']
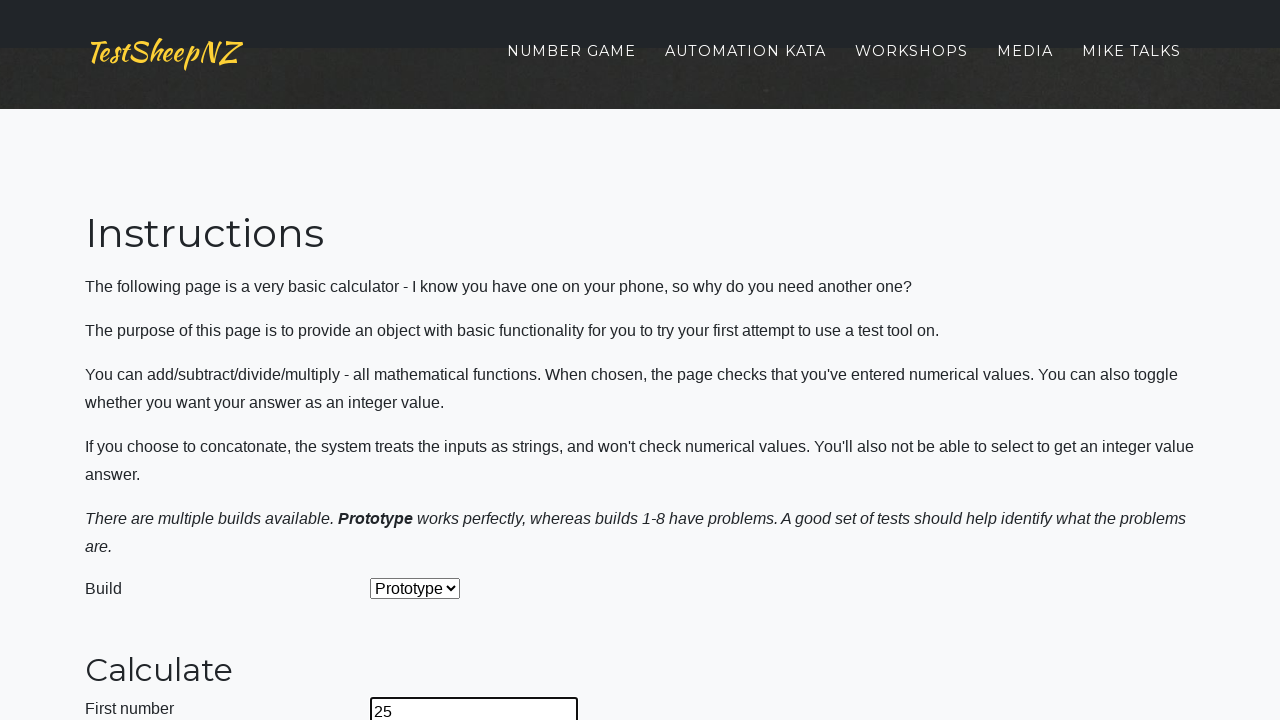

Entered second number: 1.4 on input[name='number2']
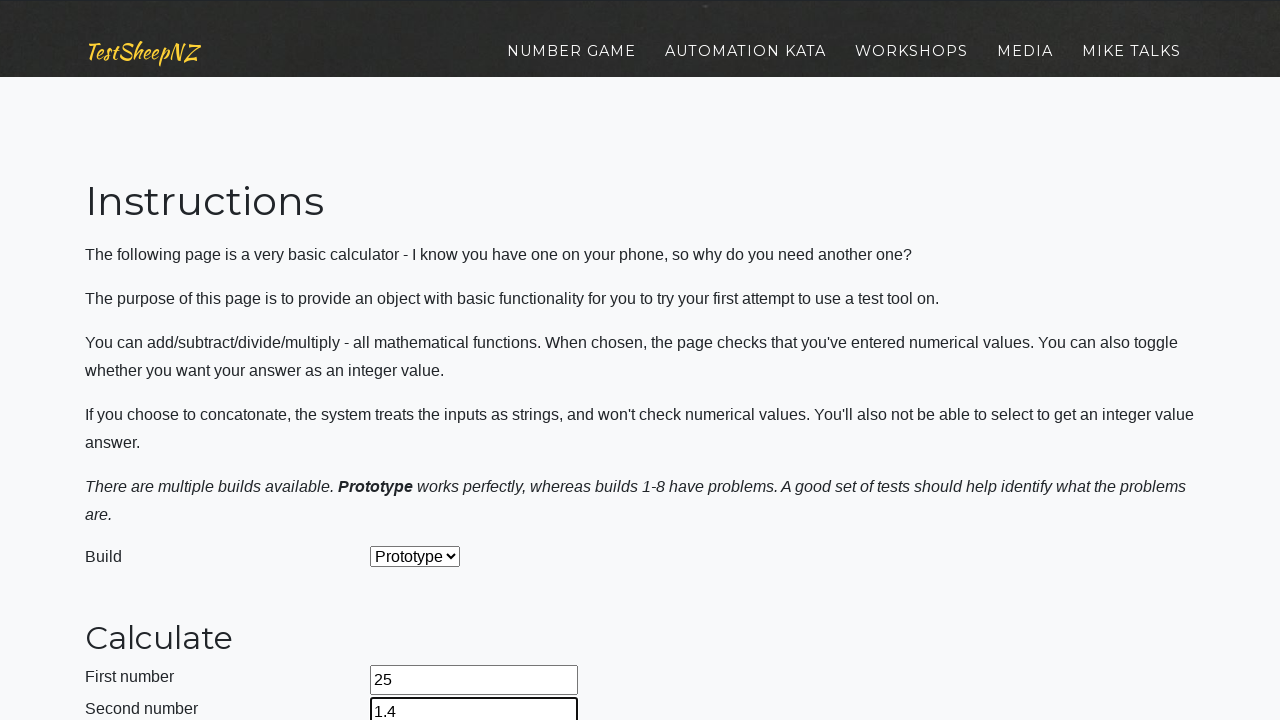

Selected build prototype 2 on select[name='selectBuild']
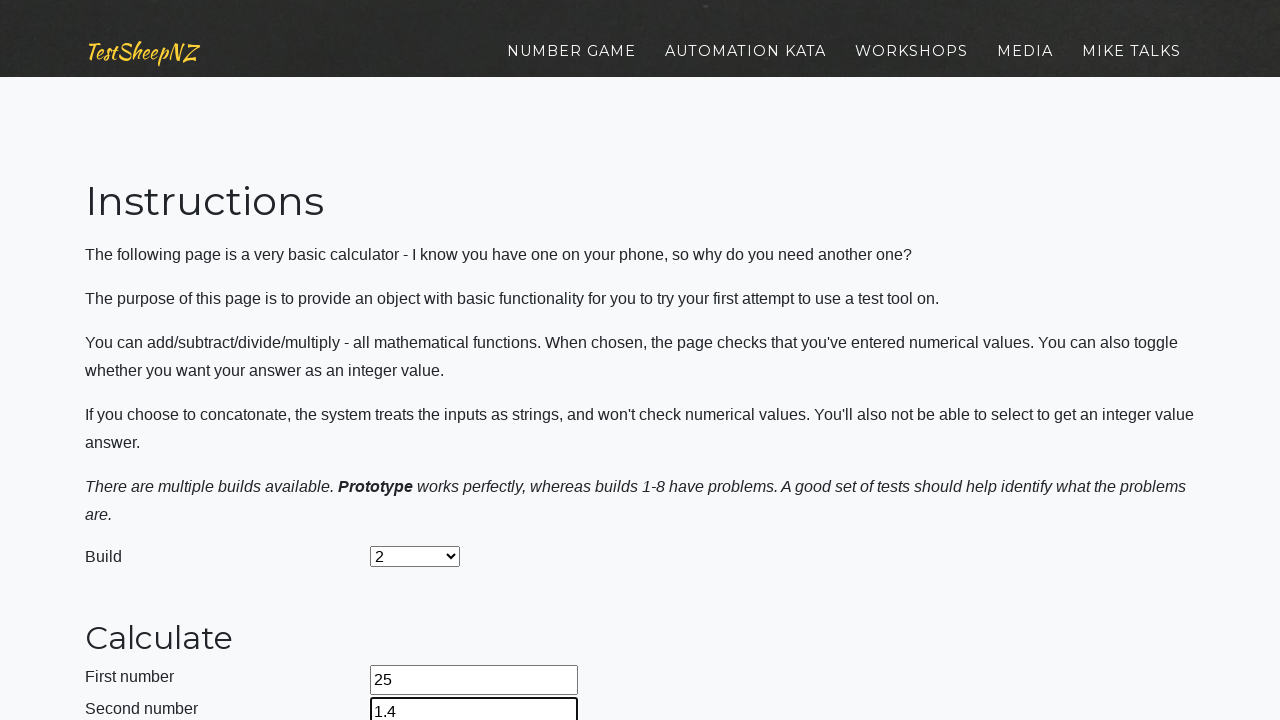

Selected addition operation on select[name='selectOperation']
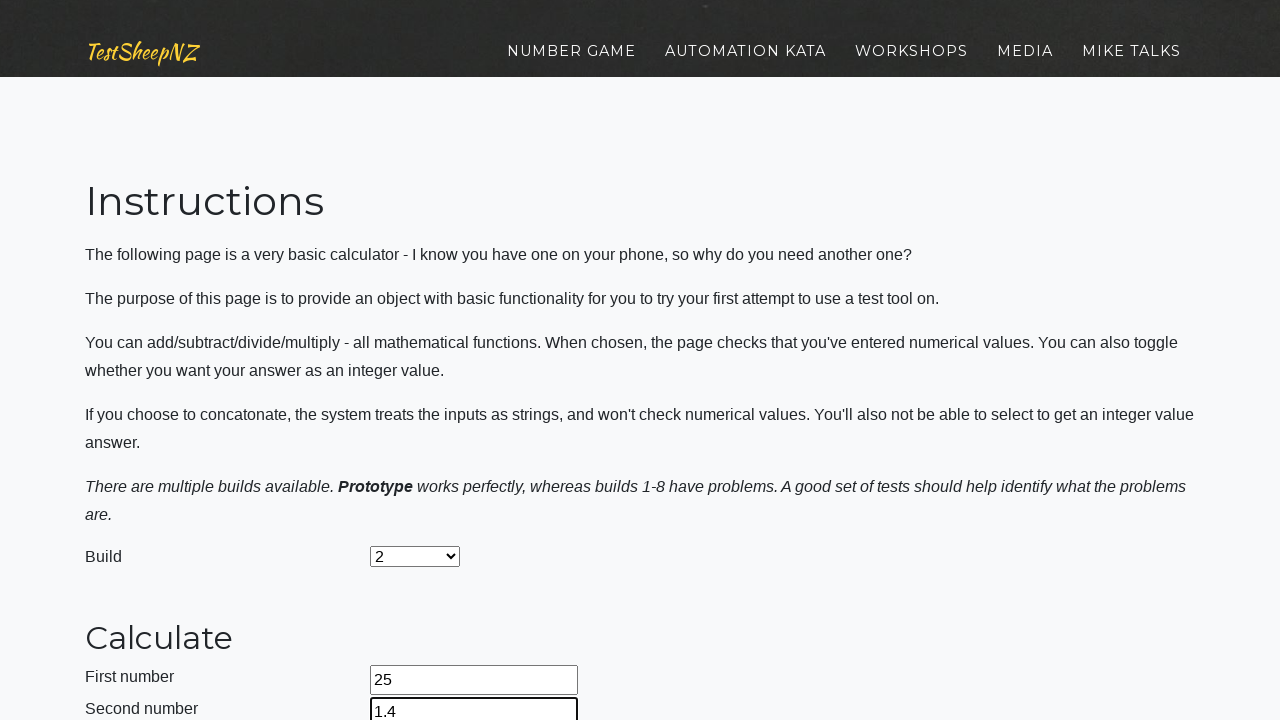

Clicked calculate button at (422, 361) on #calculateButton
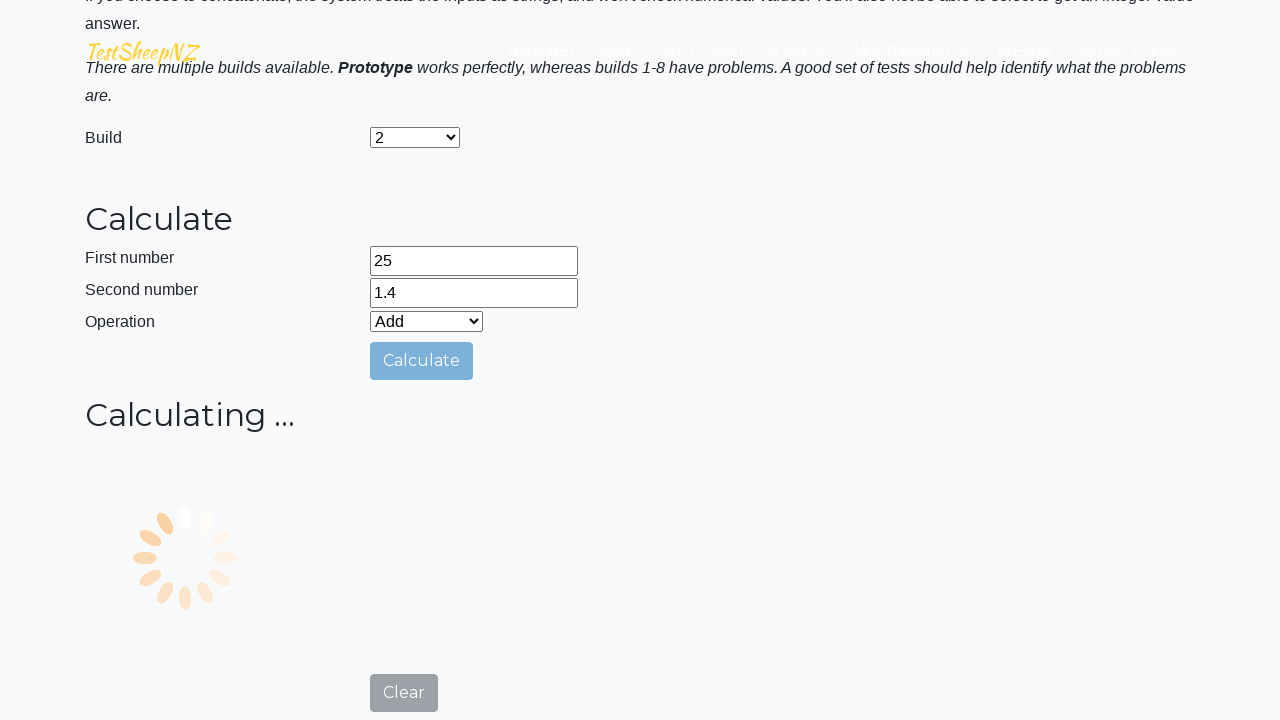

Retrieved calculation result: 251.4
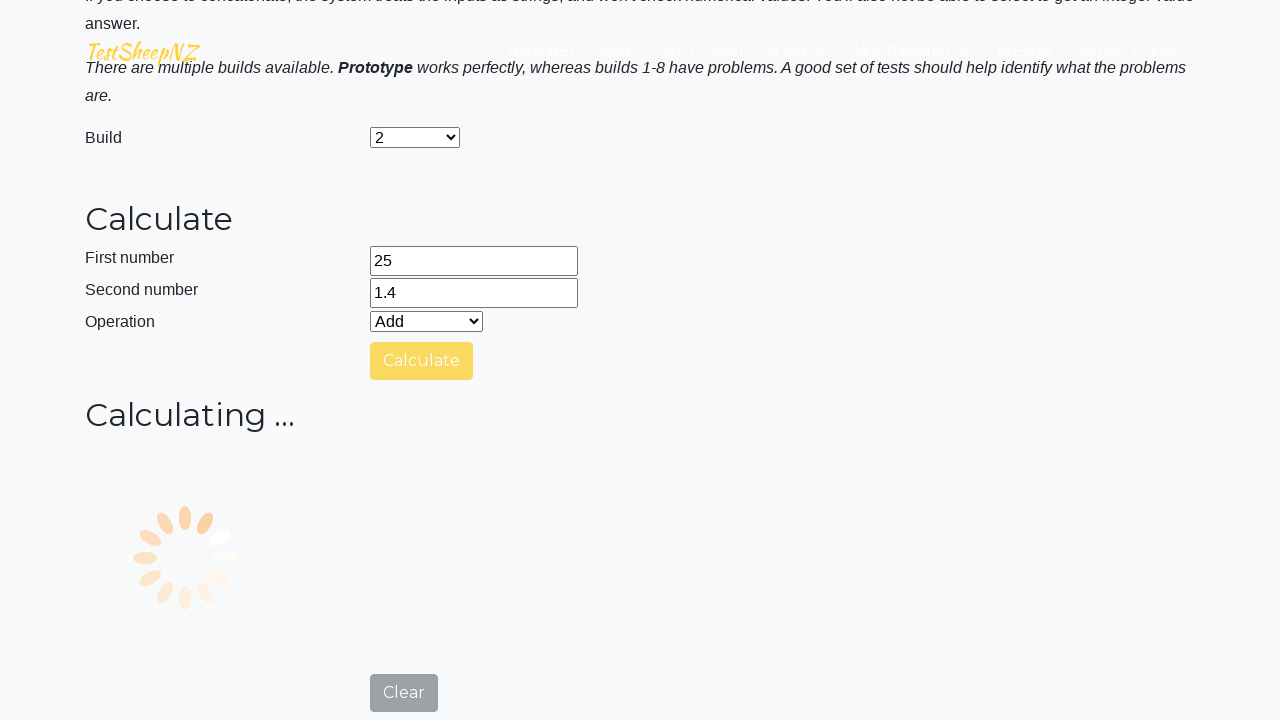

Navigated to BasicCalculator for build prototype 3
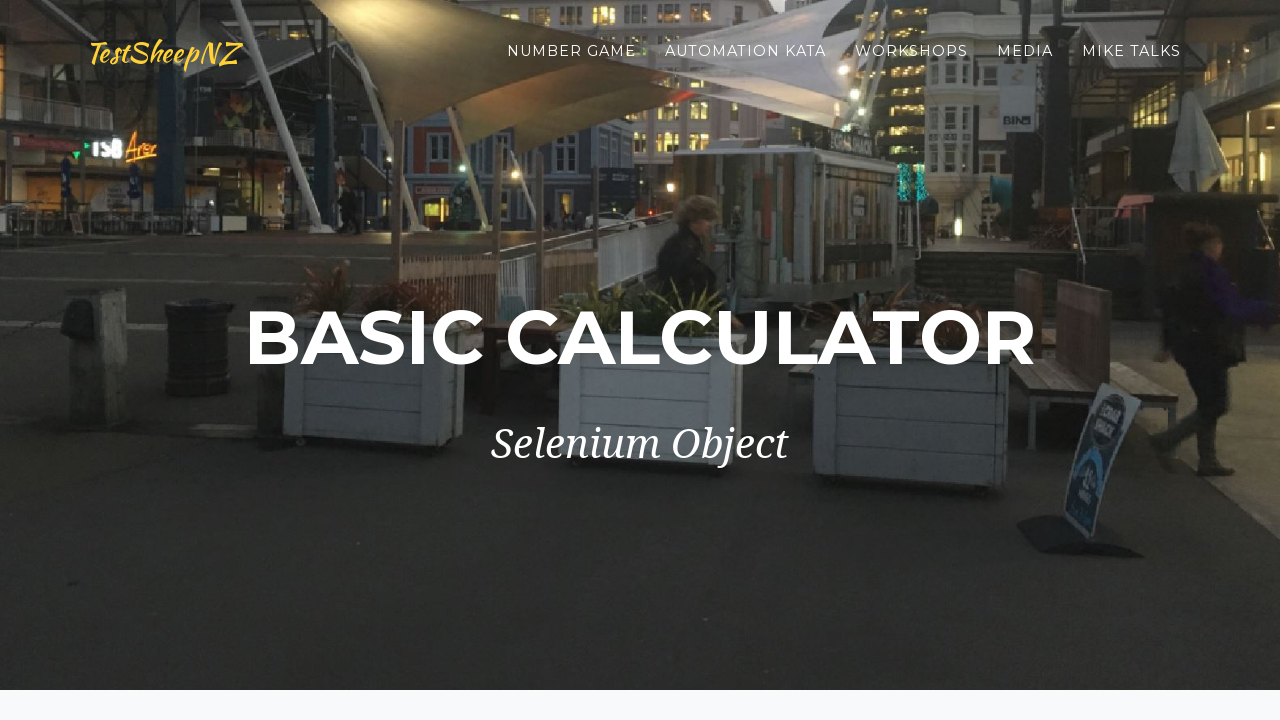

Entered first number: 25 on input[name='number1']
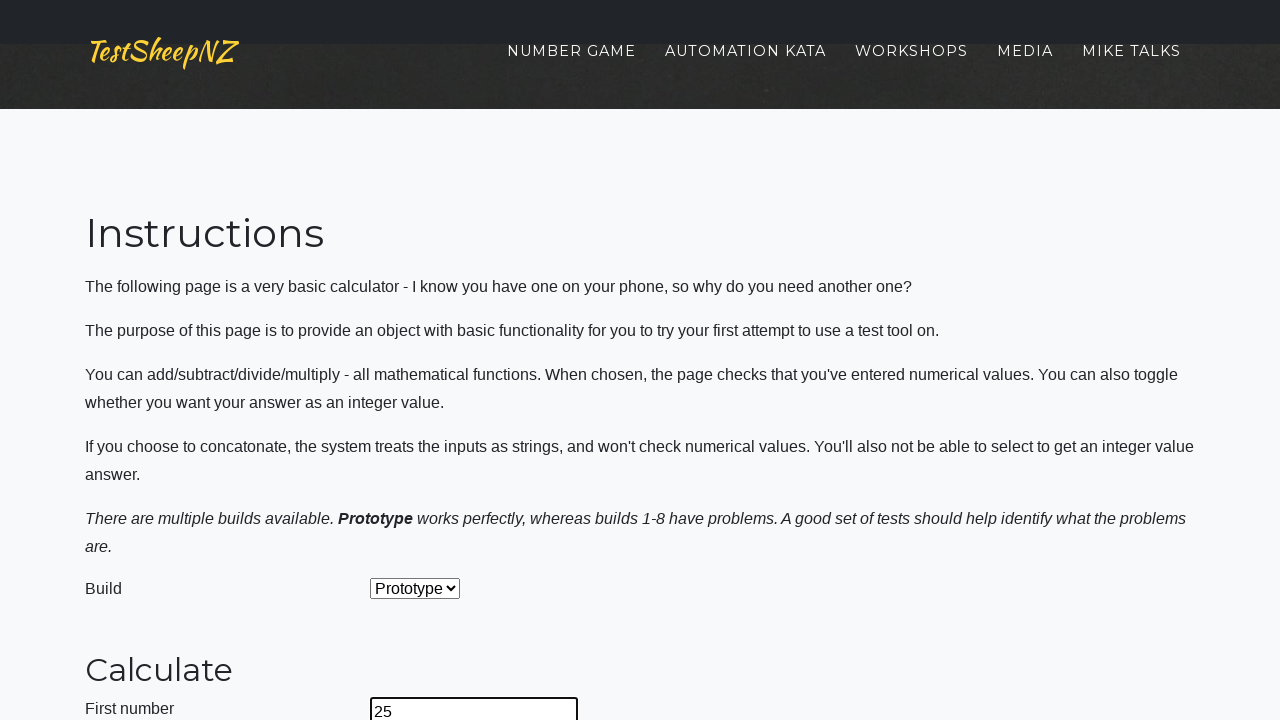

Entered second number: 1.4 on input[name='number2']
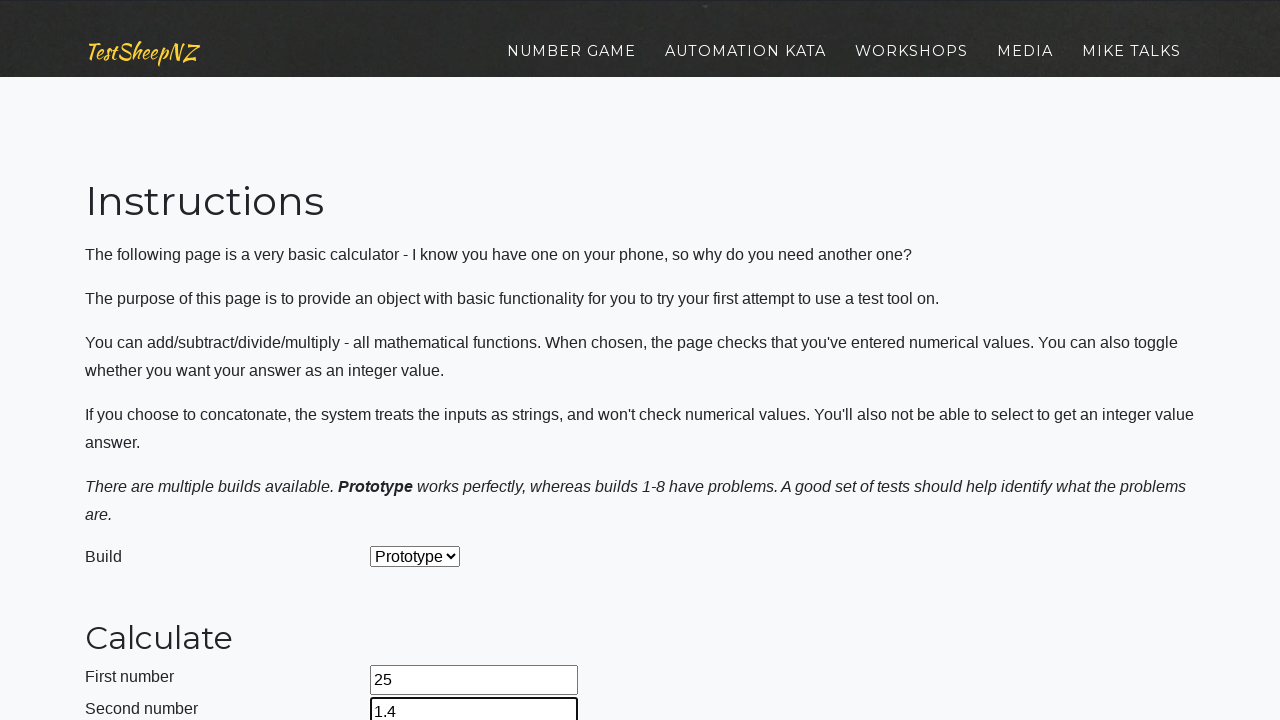

Selected build prototype 3 on select[name='selectBuild']
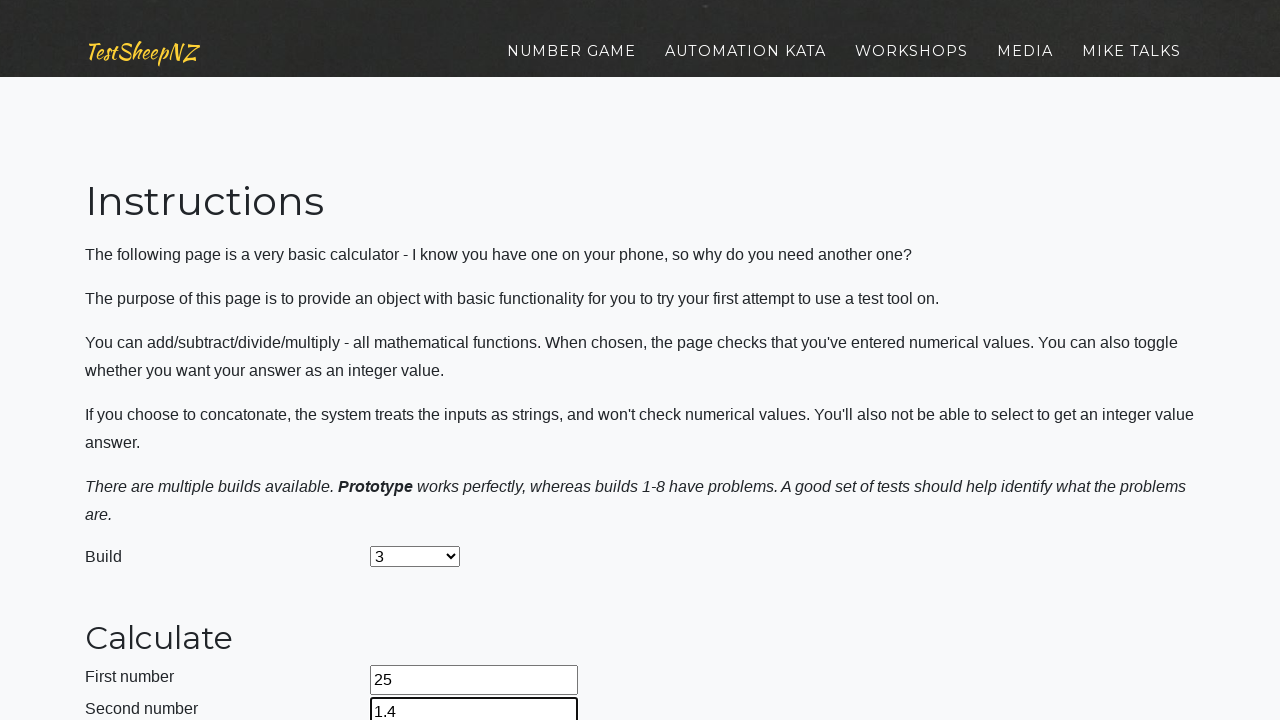

Selected addition operation on select[name='selectOperation']
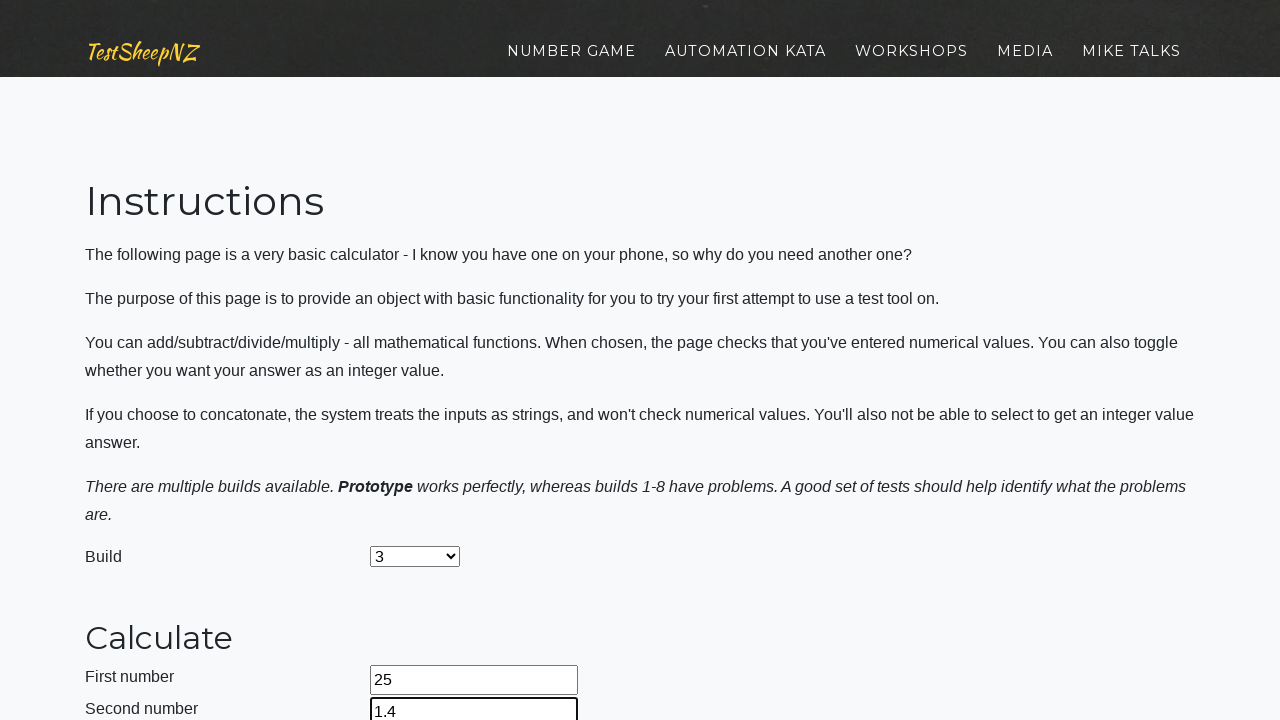

Clicked calculate button at (422, 361) on #calculateButton
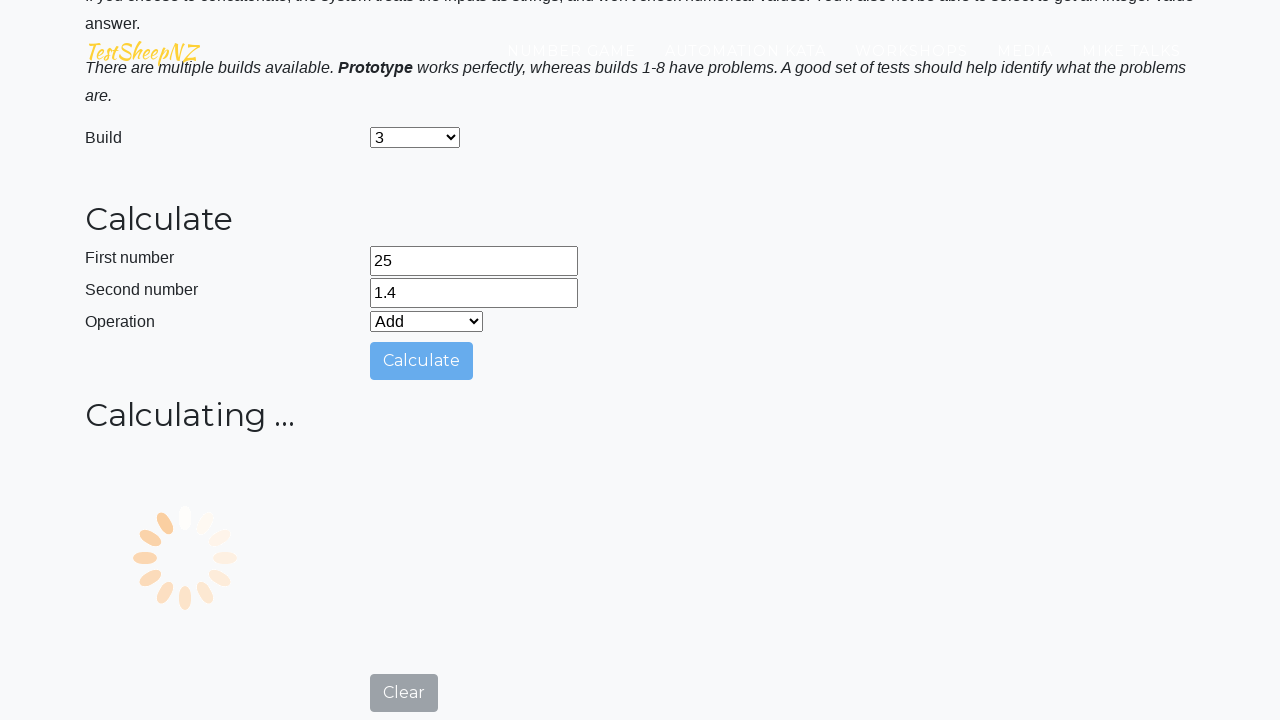

Retrieved calculation result: 26.4
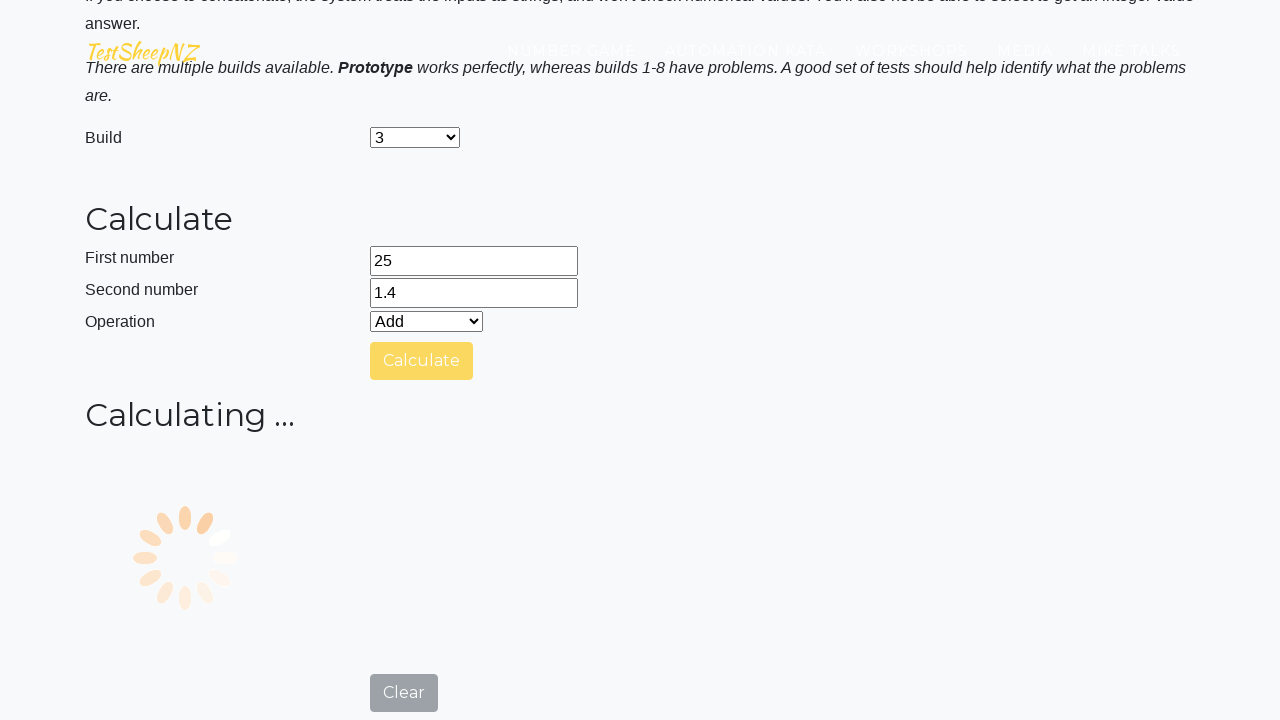

Navigated to BasicCalculator for build prototype 4
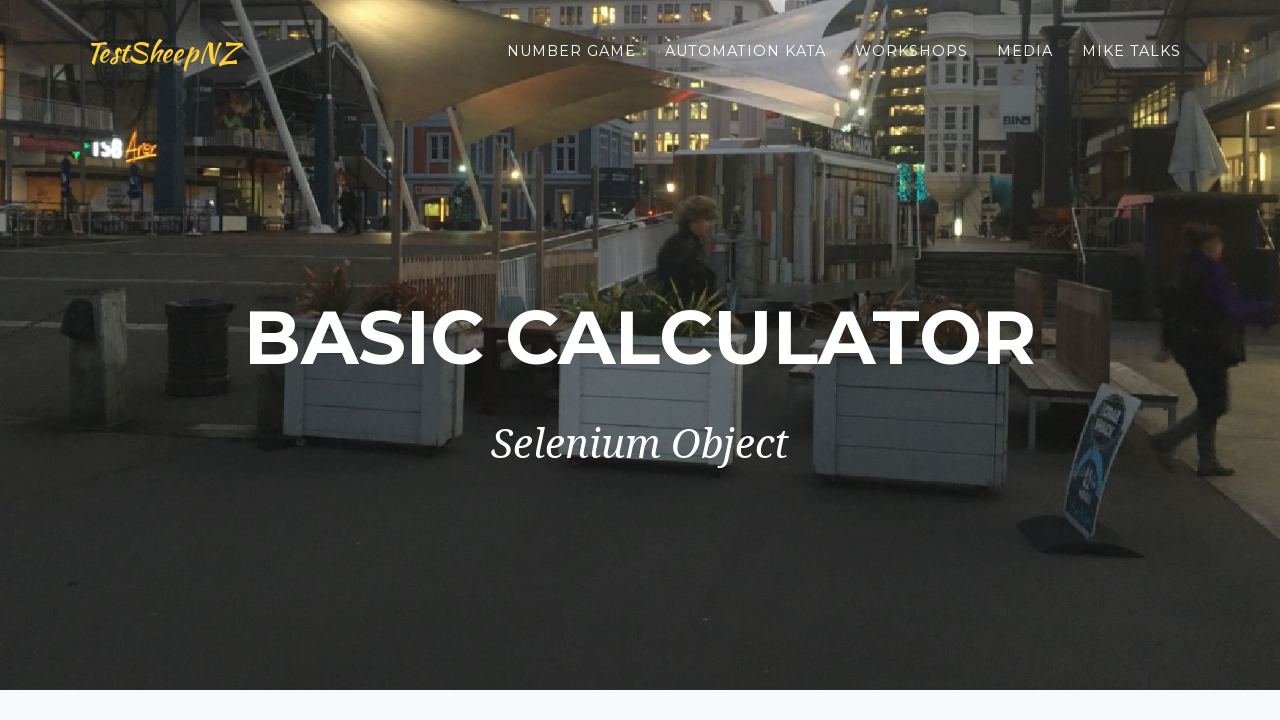

Entered first number: 25 on input[name='number1']
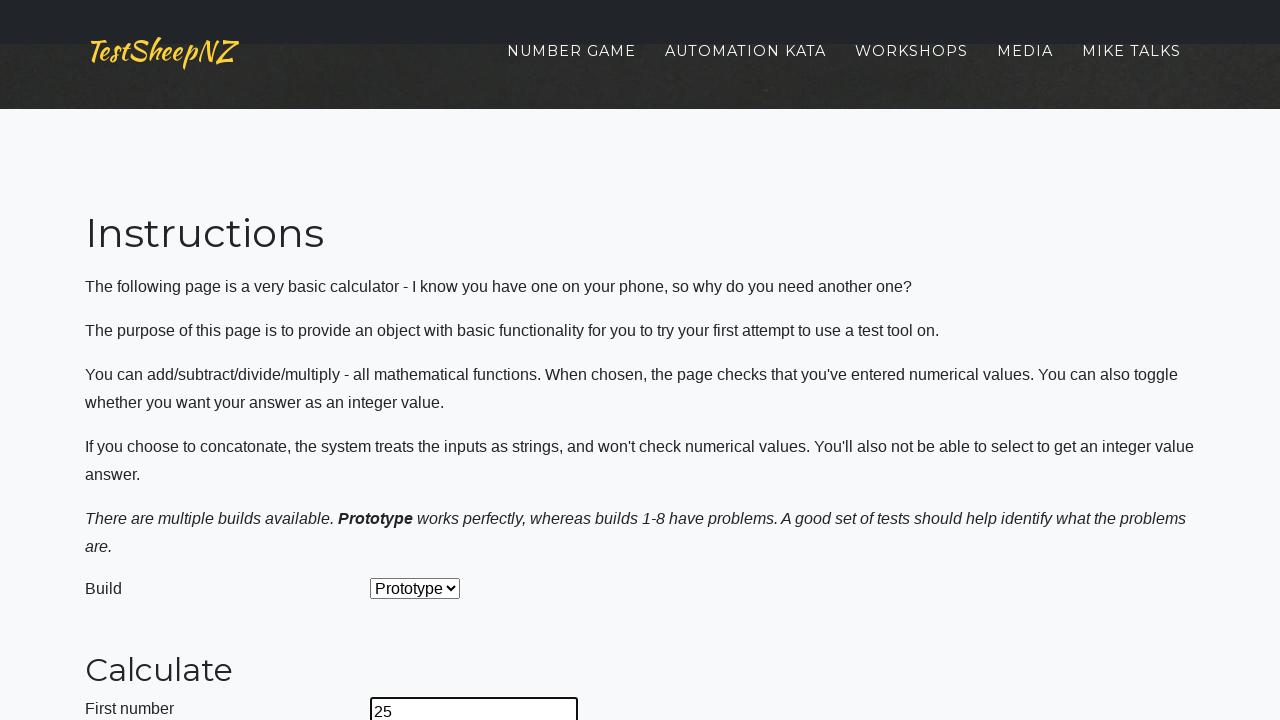

Entered second number: 1.4 on input[name='number2']
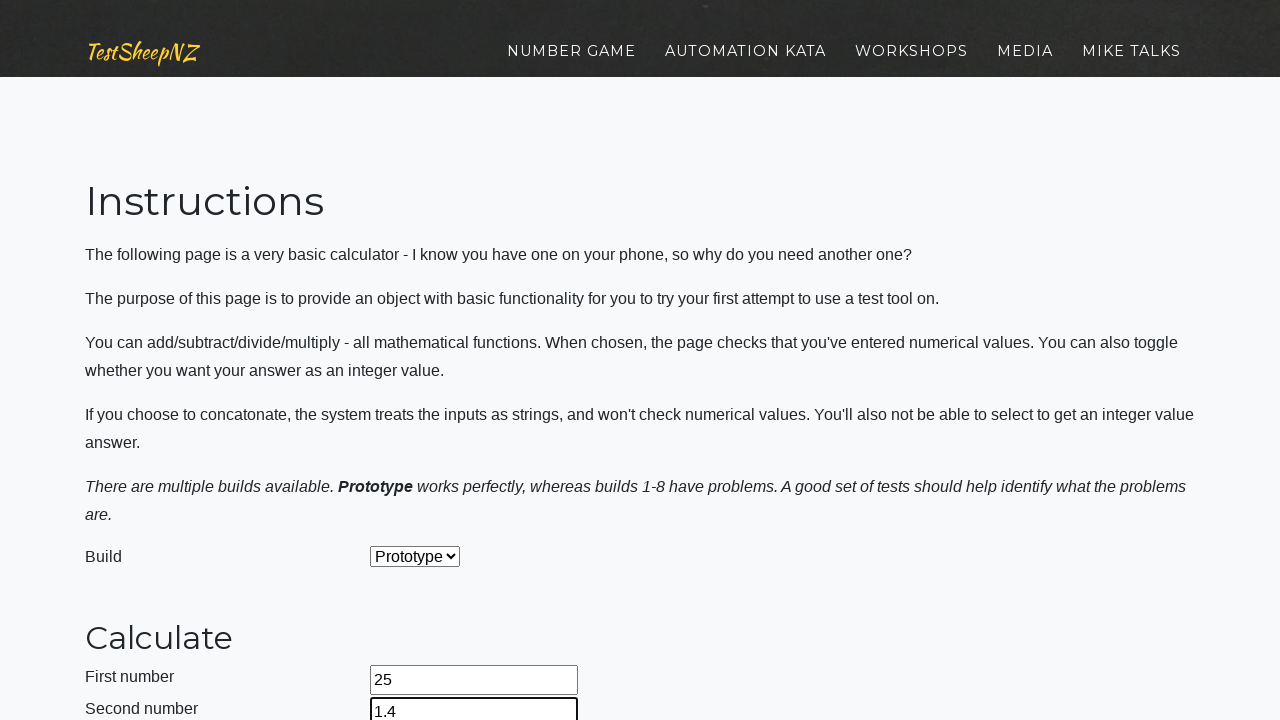

Selected build prototype 4 on select[name='selectBuild']
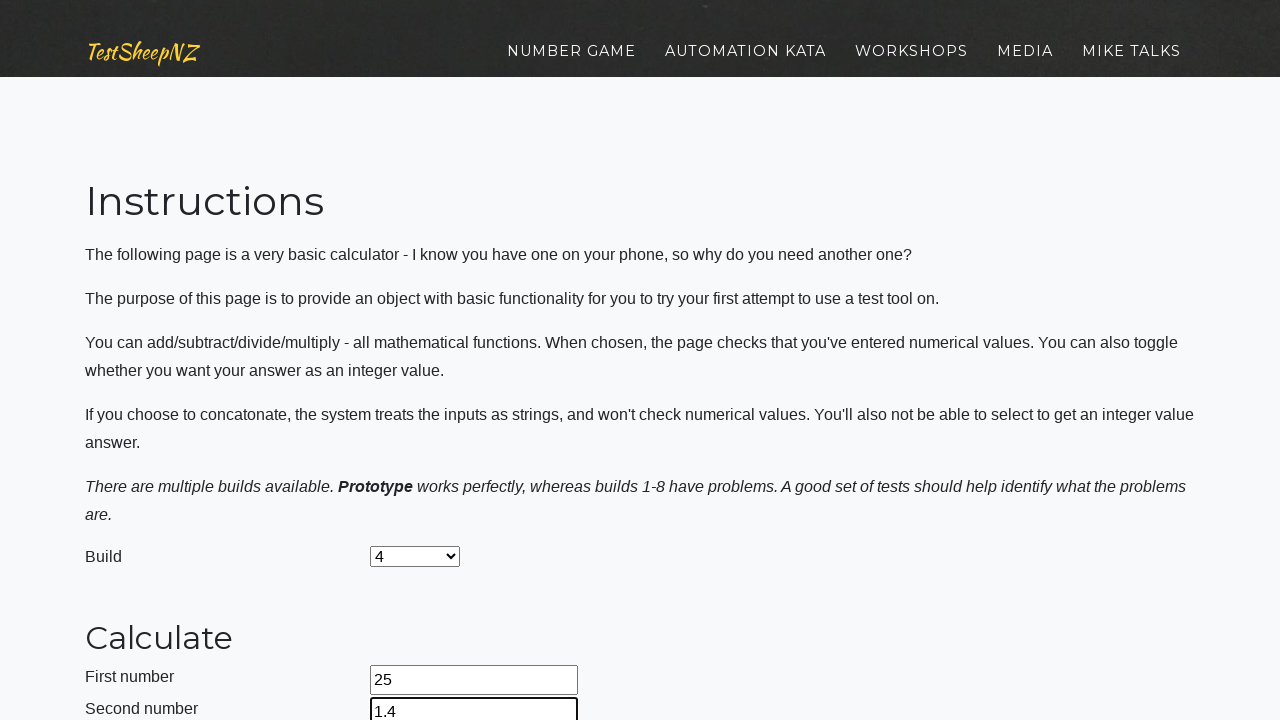

Selected addition operation on select[name='selectOperation']
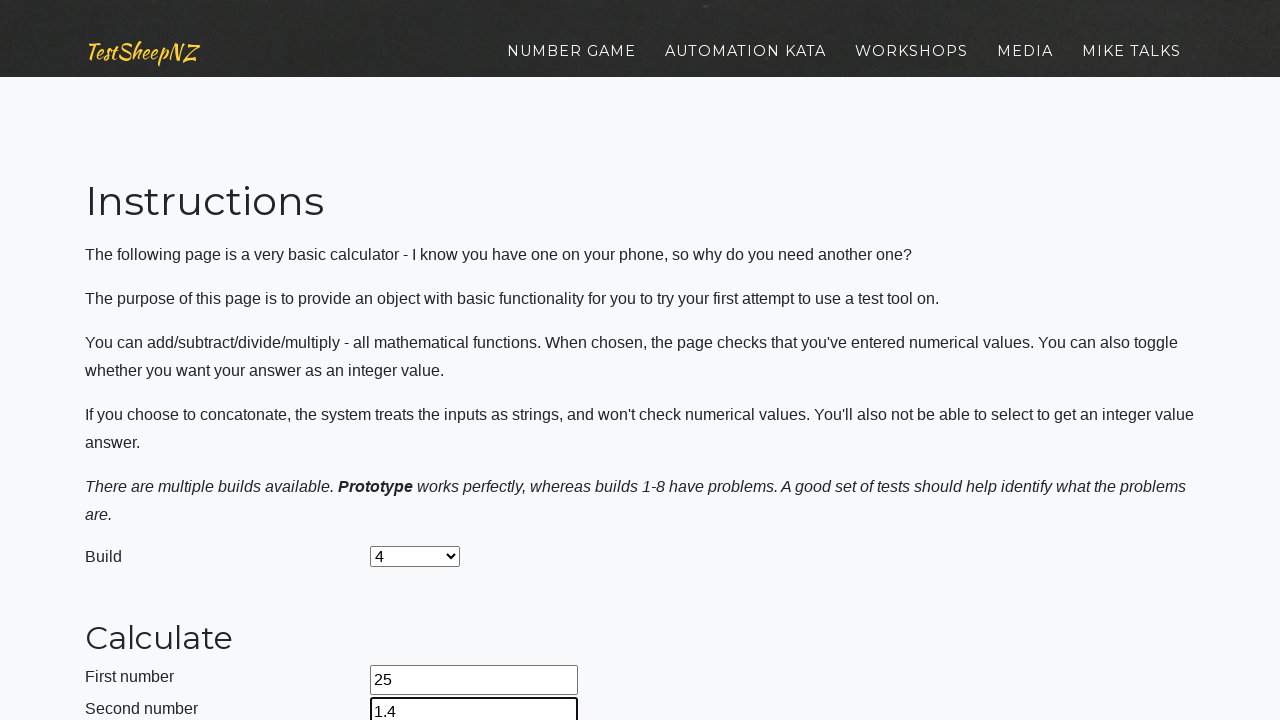

Clicked calculate button at (422, 361) on #calculateButton
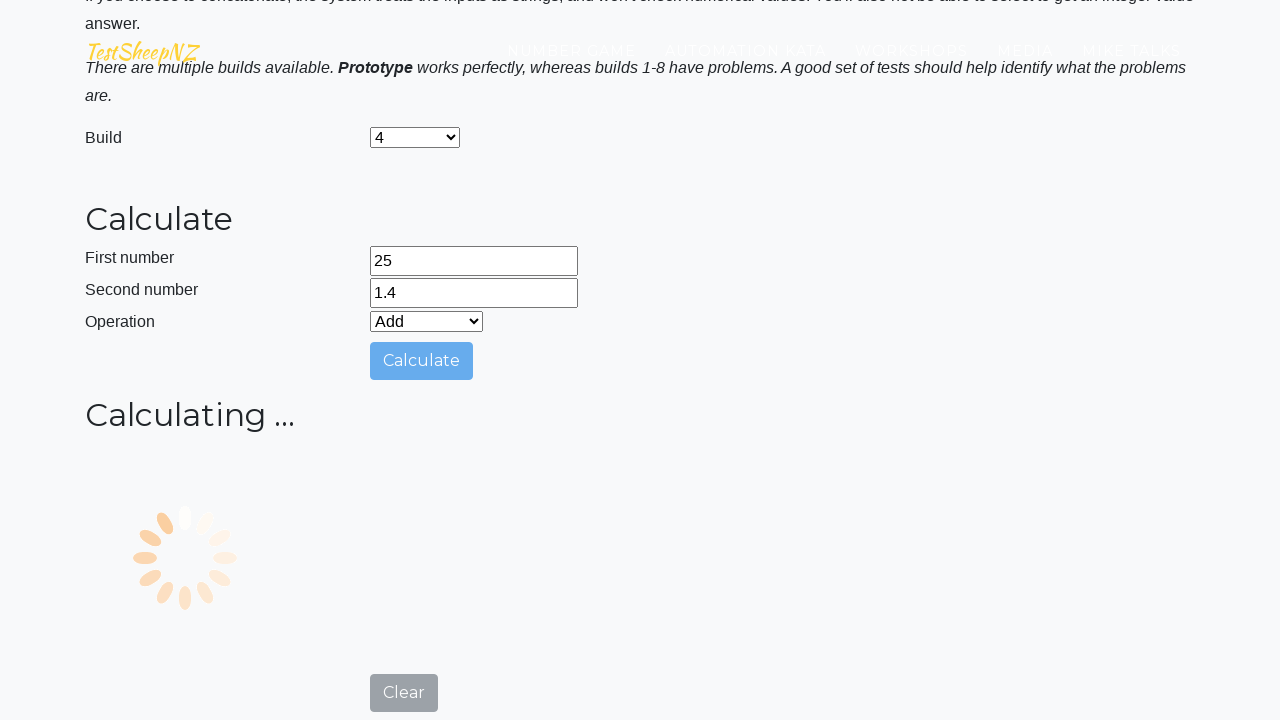

Retrieved calculation result: 26
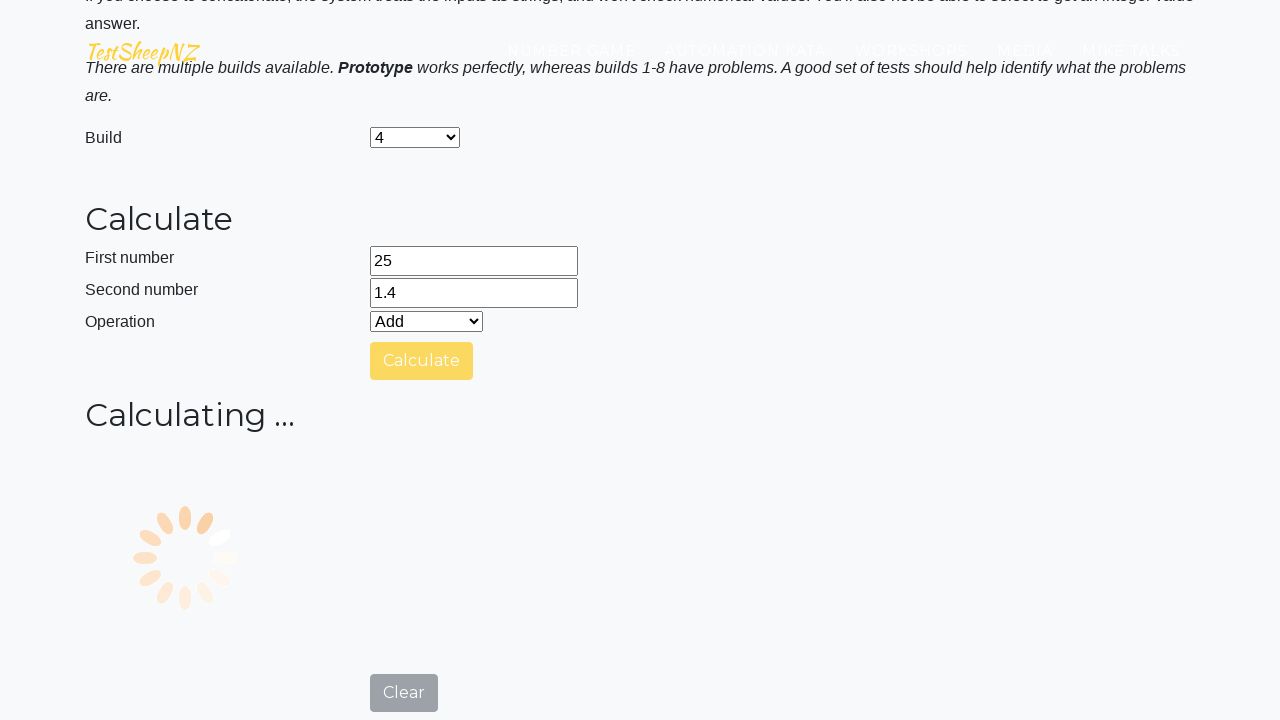

Navigated to BasicCalculator for build prototype 5
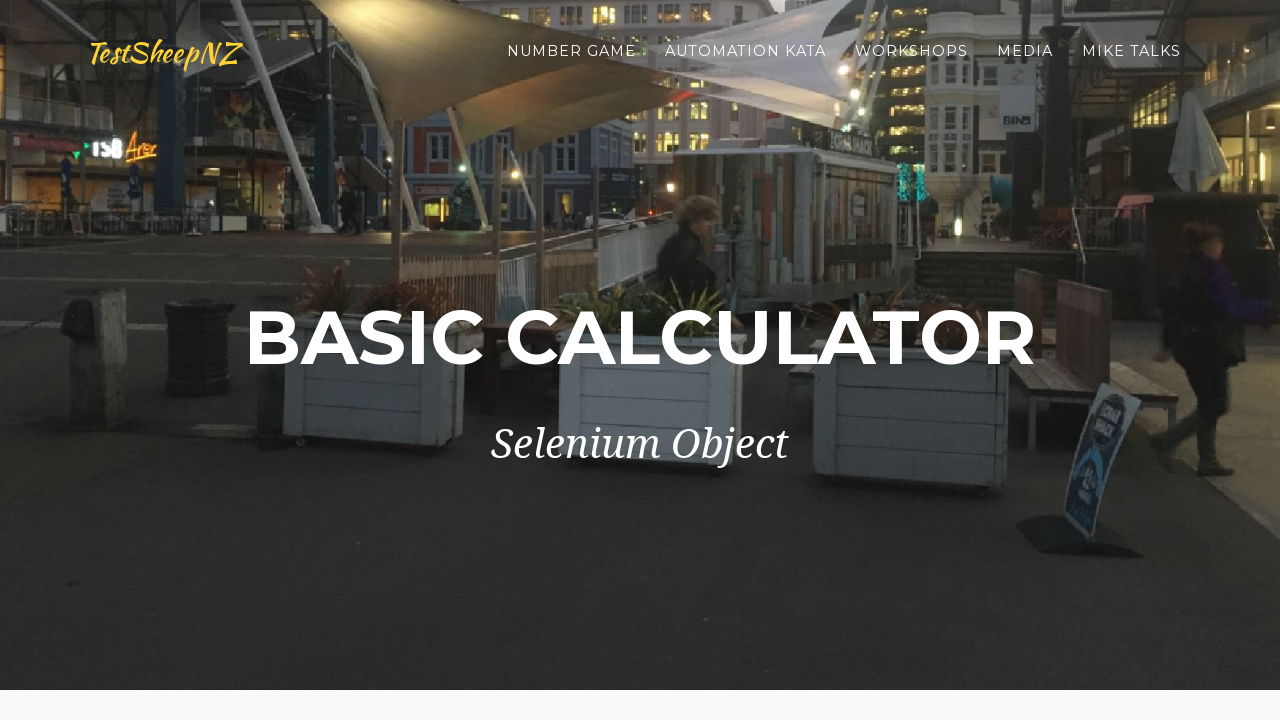

Entered first number: 25 on input[name='number1']
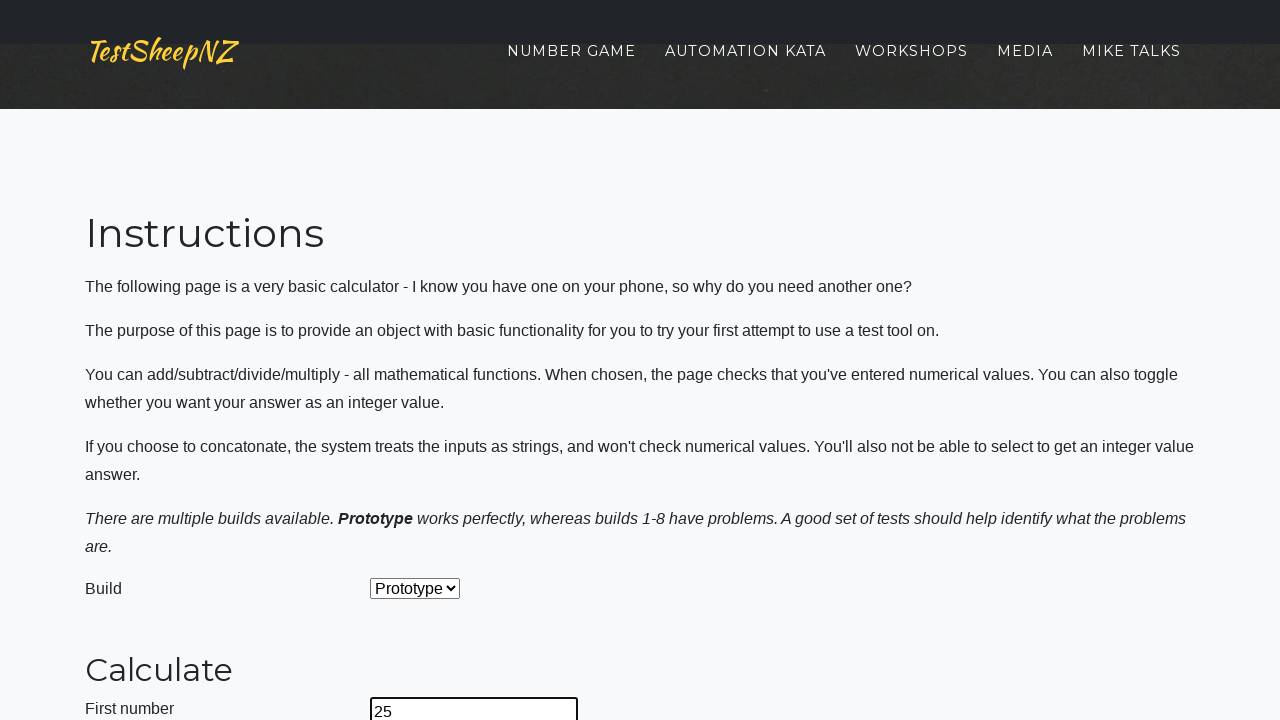

Entered second number: 1.4 on input[name='number2']
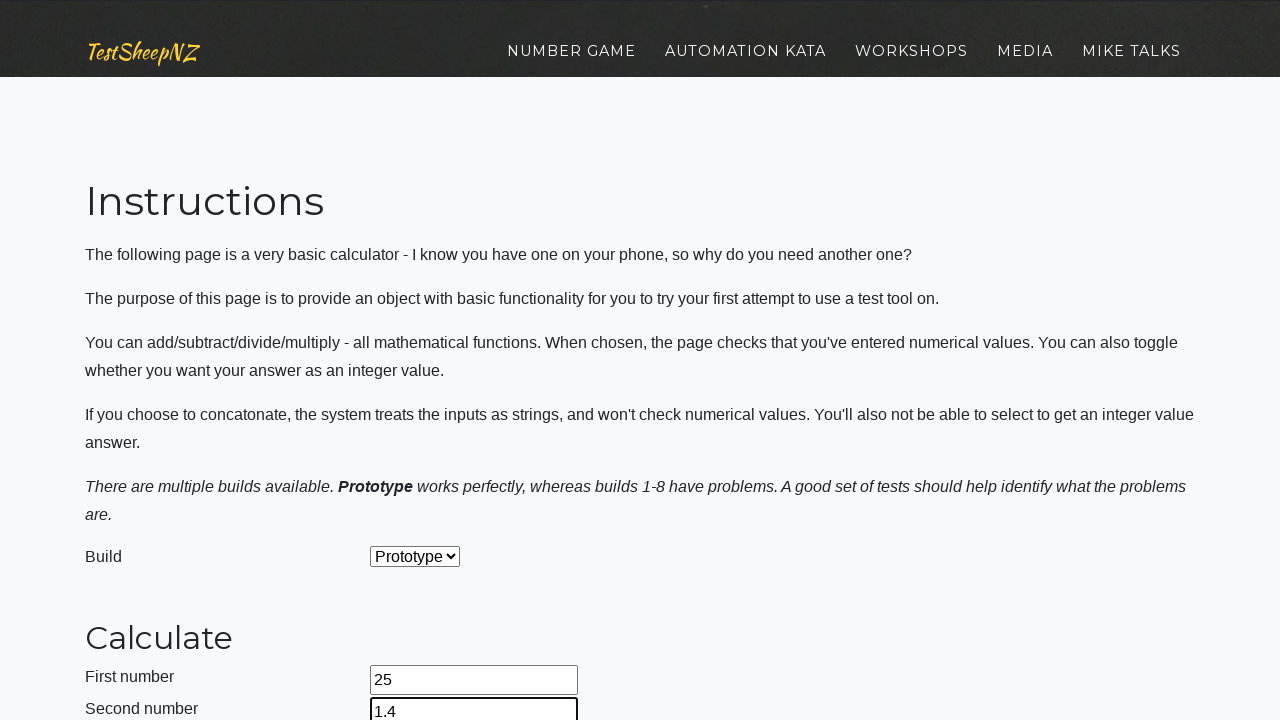

Selected build prototype 5 on select[name='selectBuild']
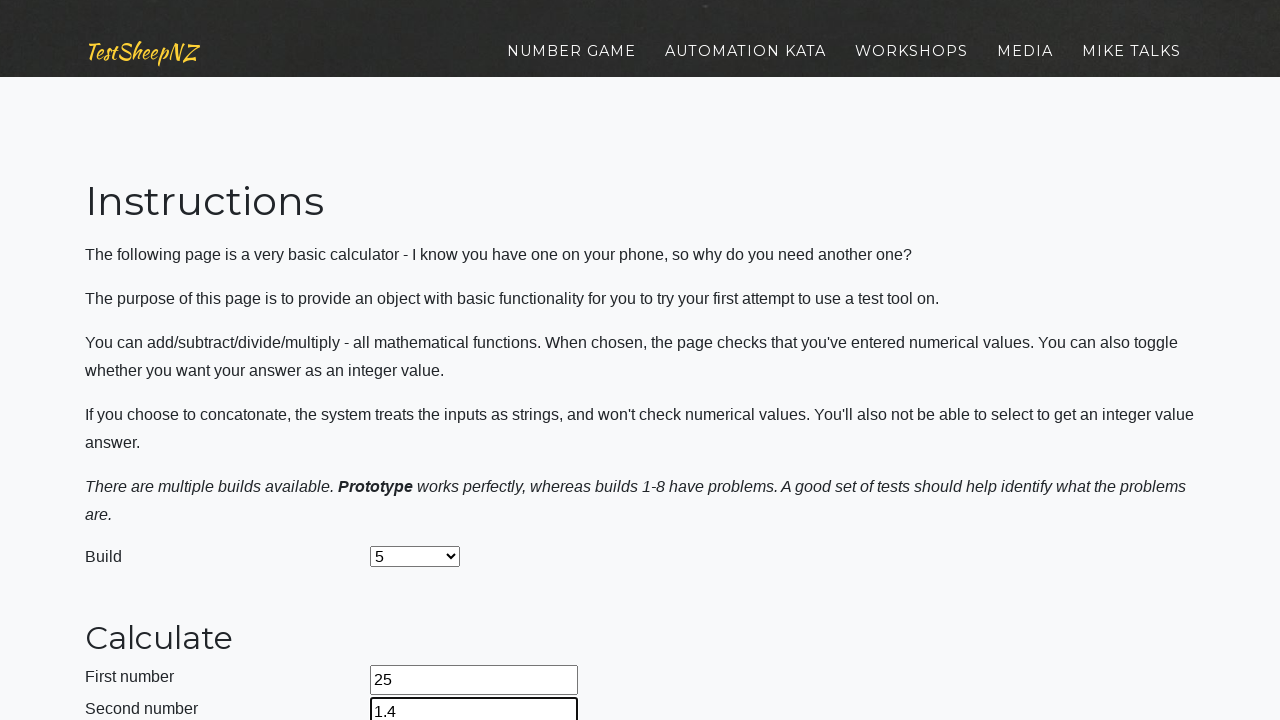

Selected addition operation on select[name='selectOperation']
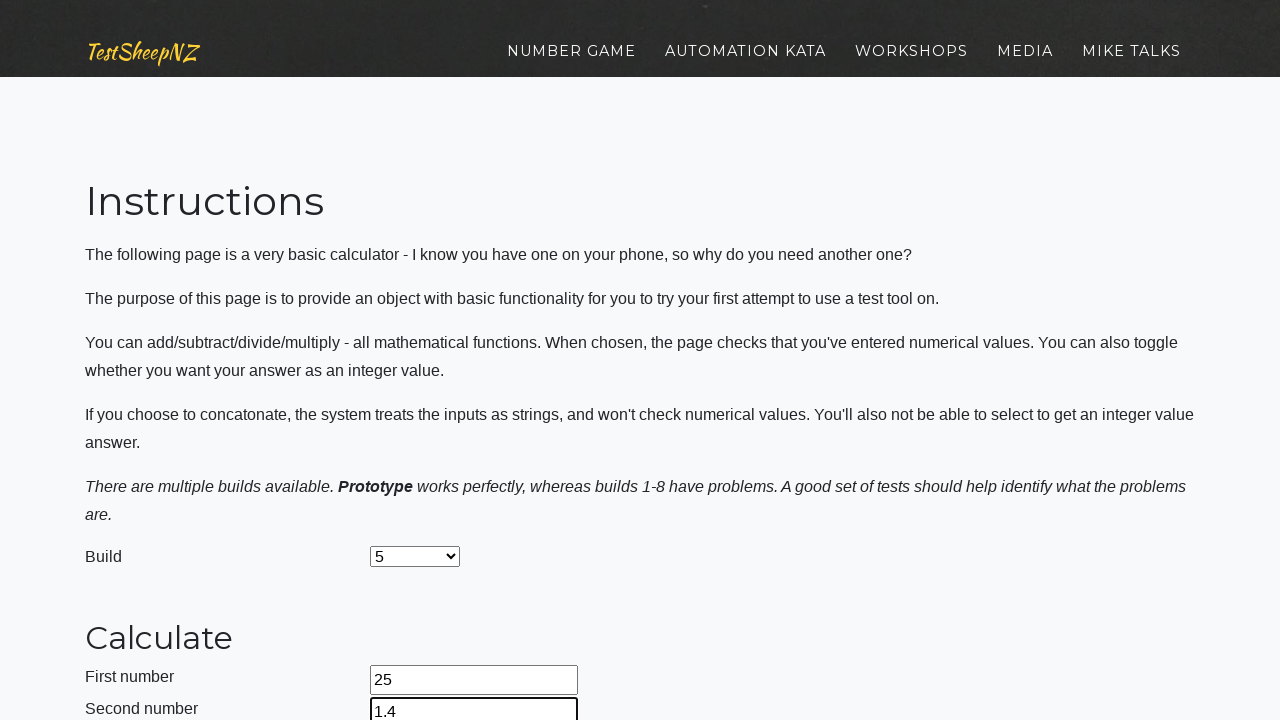

Clicked calculate button at (422, 361) on #calculateButton
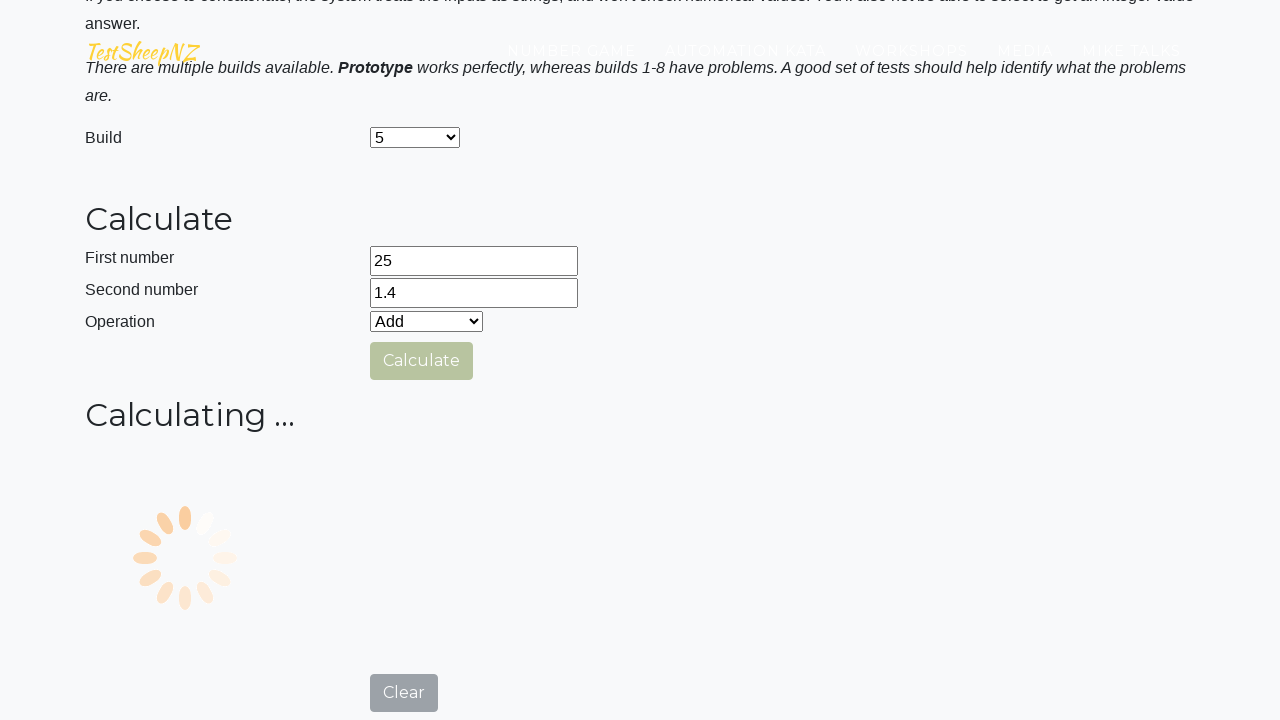

Retrieved calculation result: 26.4
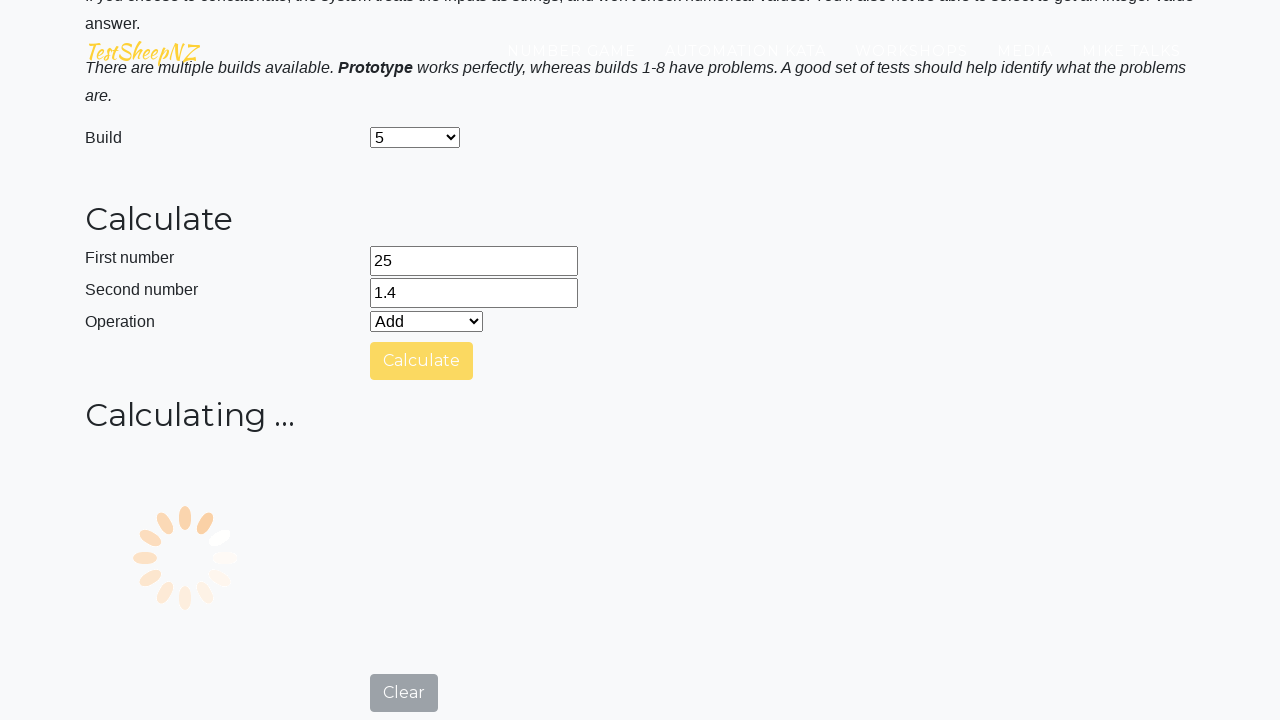

Navigated to BasicCalculator for build prototype 6
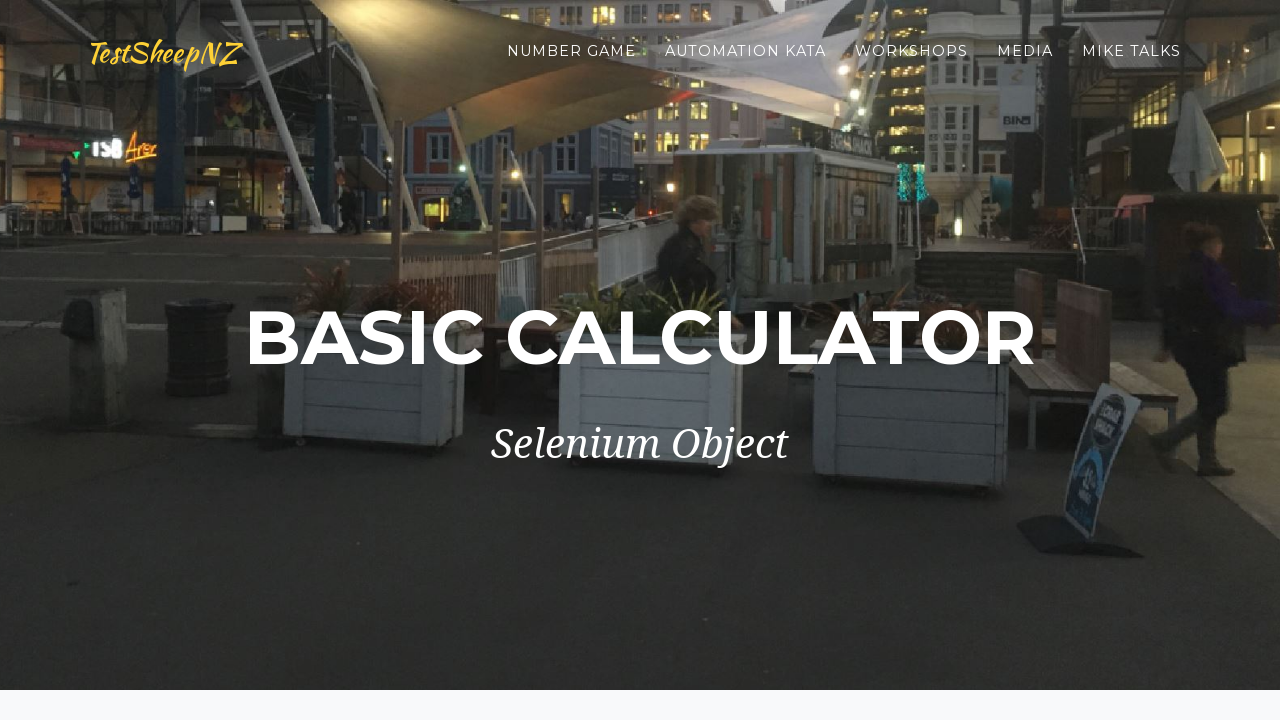

Entered first number: 25 on input[name='number1']
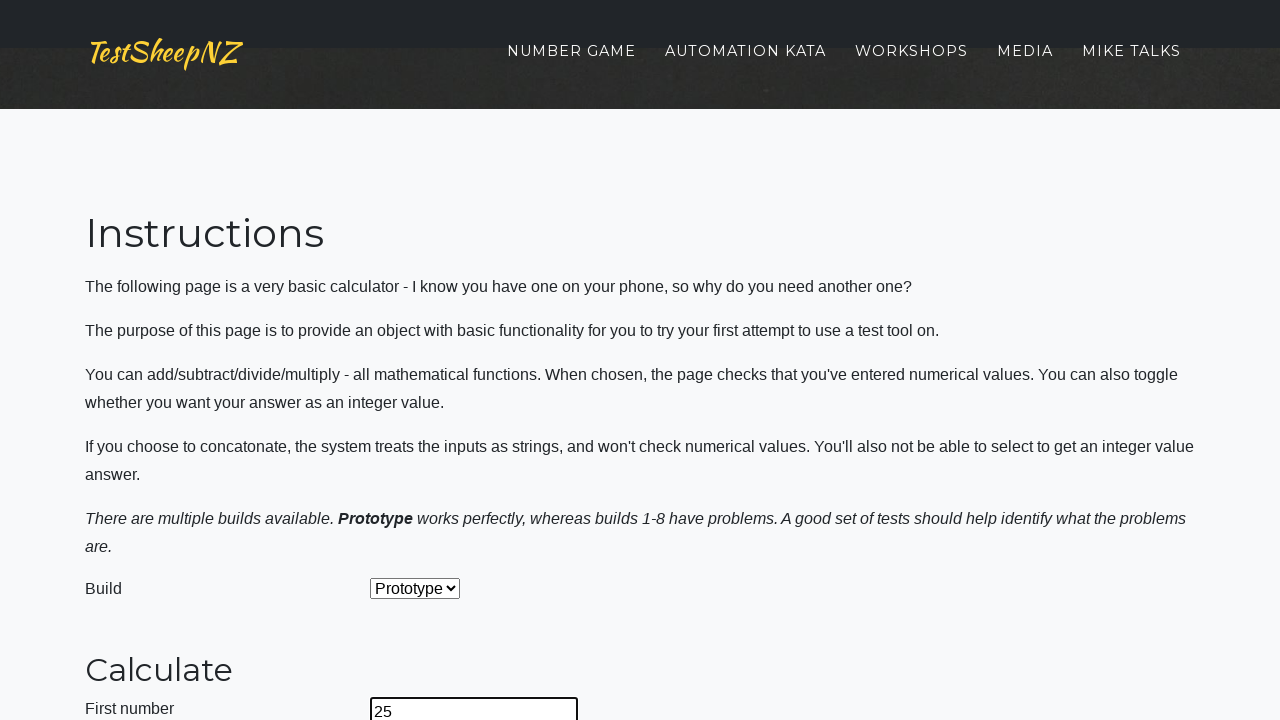

Entered second number: 1.4 on input[name='number2']
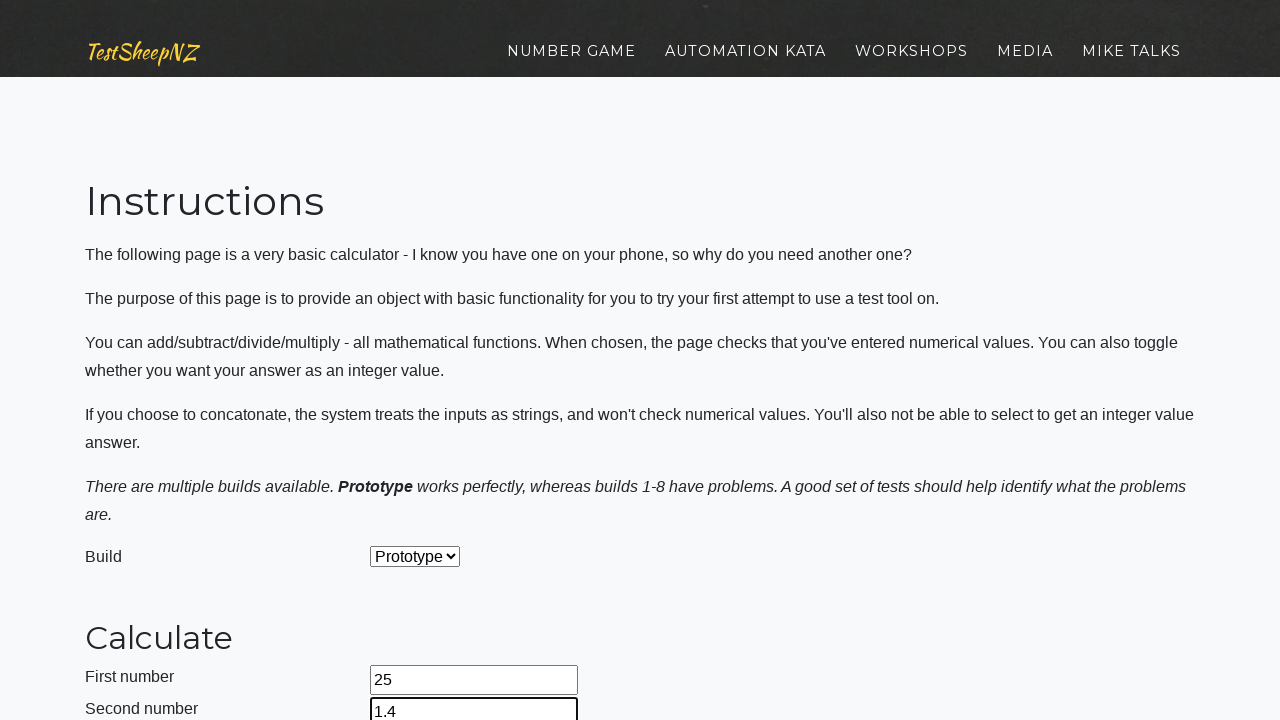

Selected build prototype 6 on select[name='selectBuild']
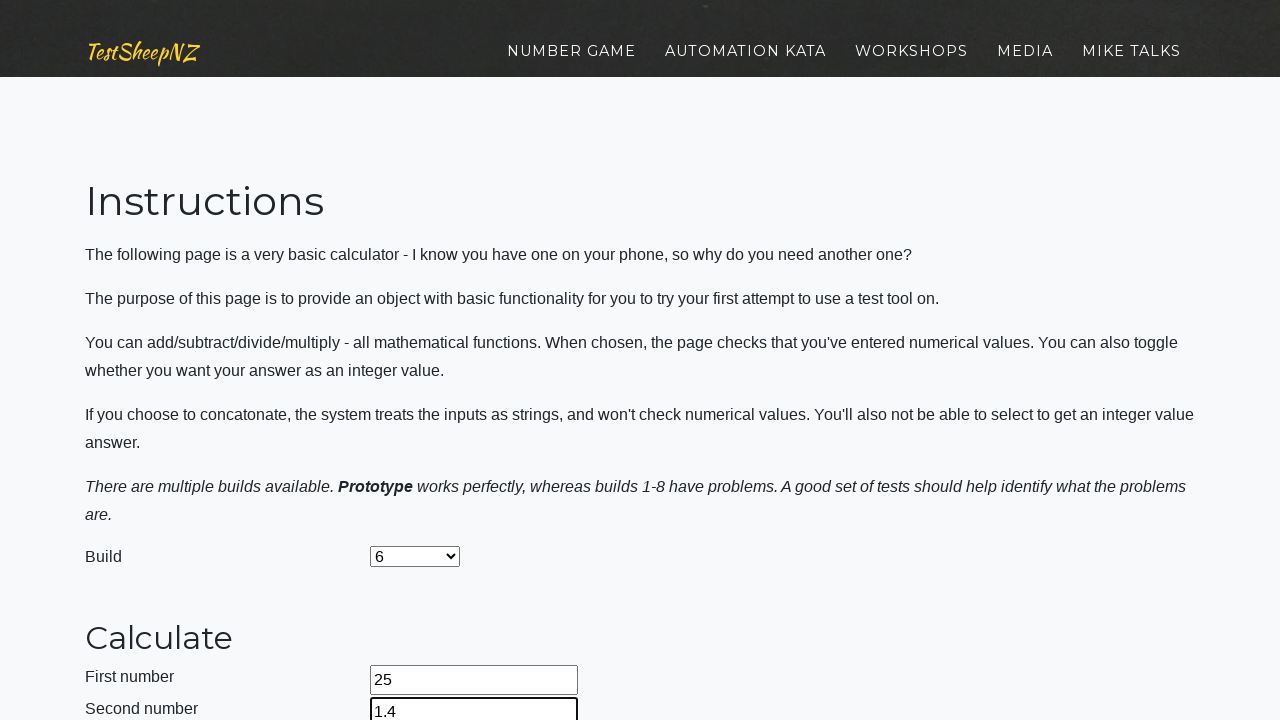

Selected addition operation on select[name='selectOperation']
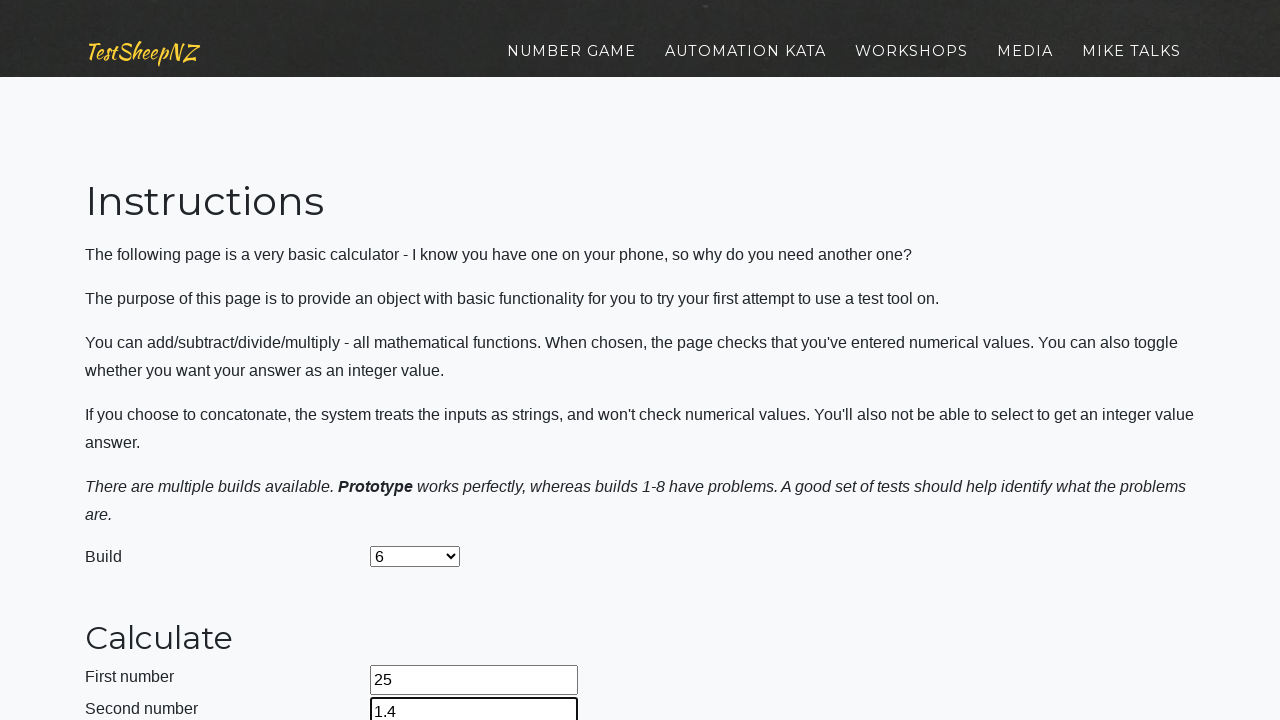

Clicked calculate button at (422, 361) on #calculateButton
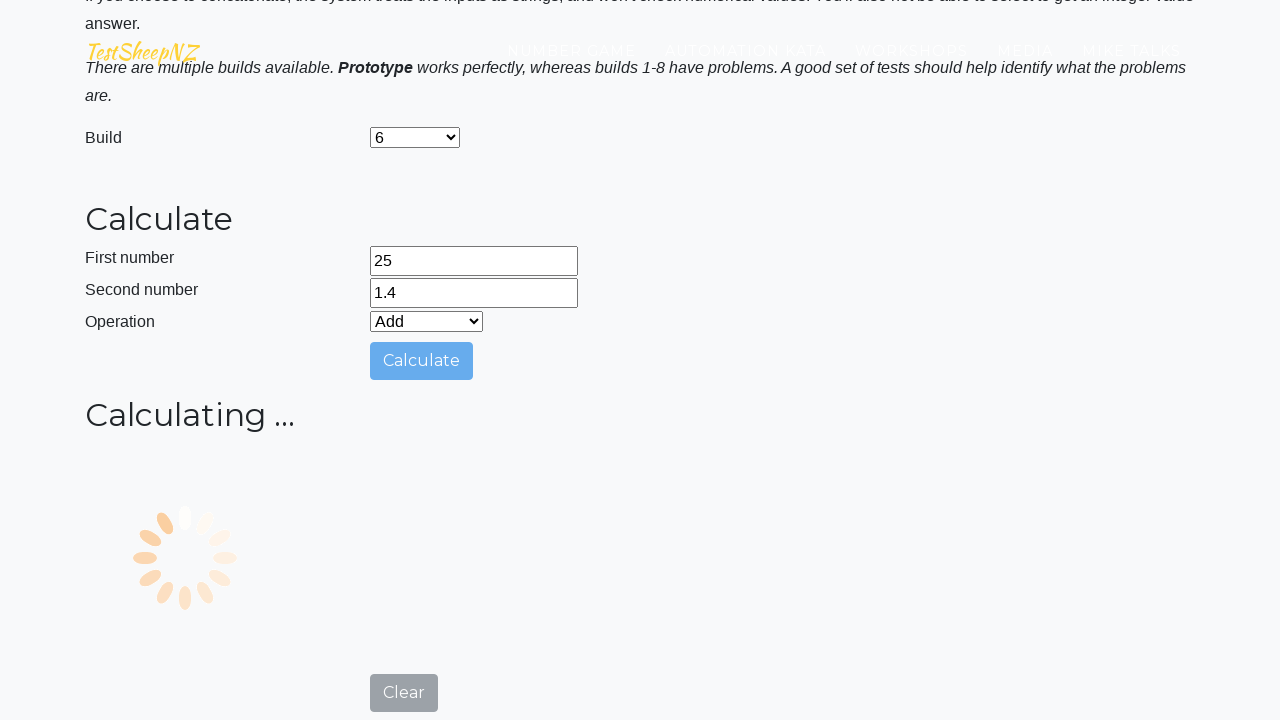

Retrieved calculation result: 26.4
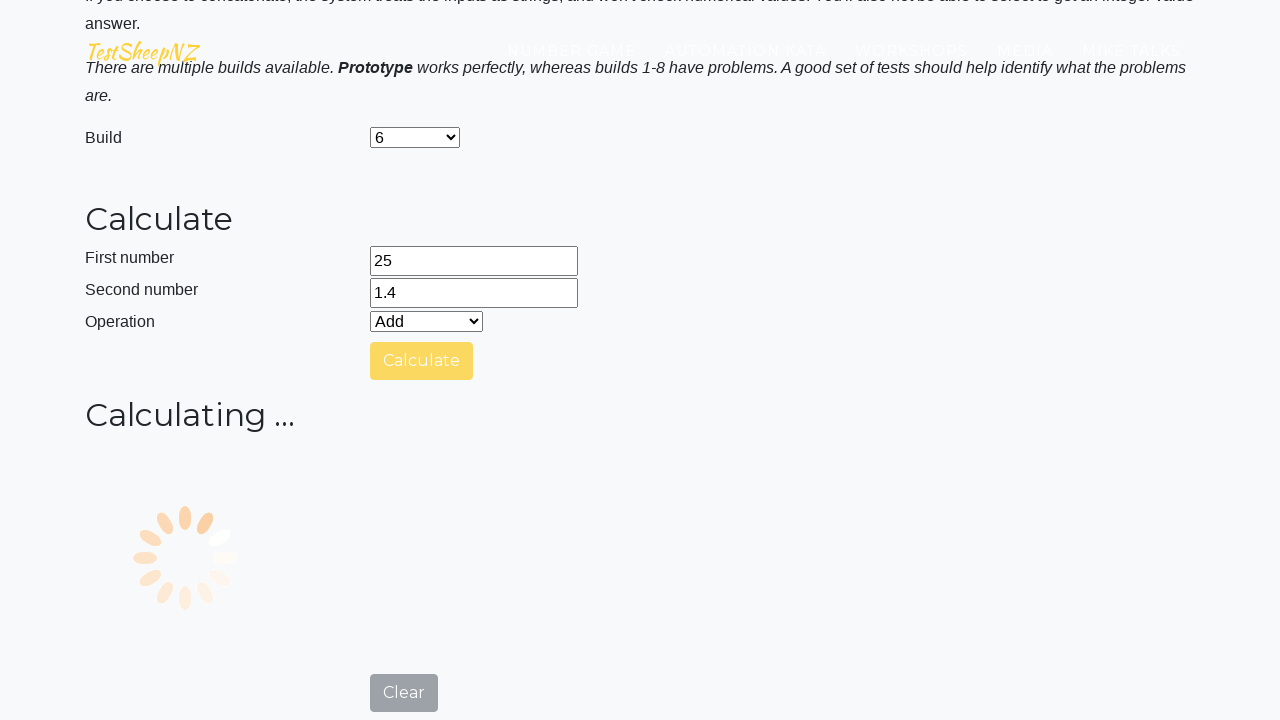

Navigated to BasicCalculator for build prototype 7
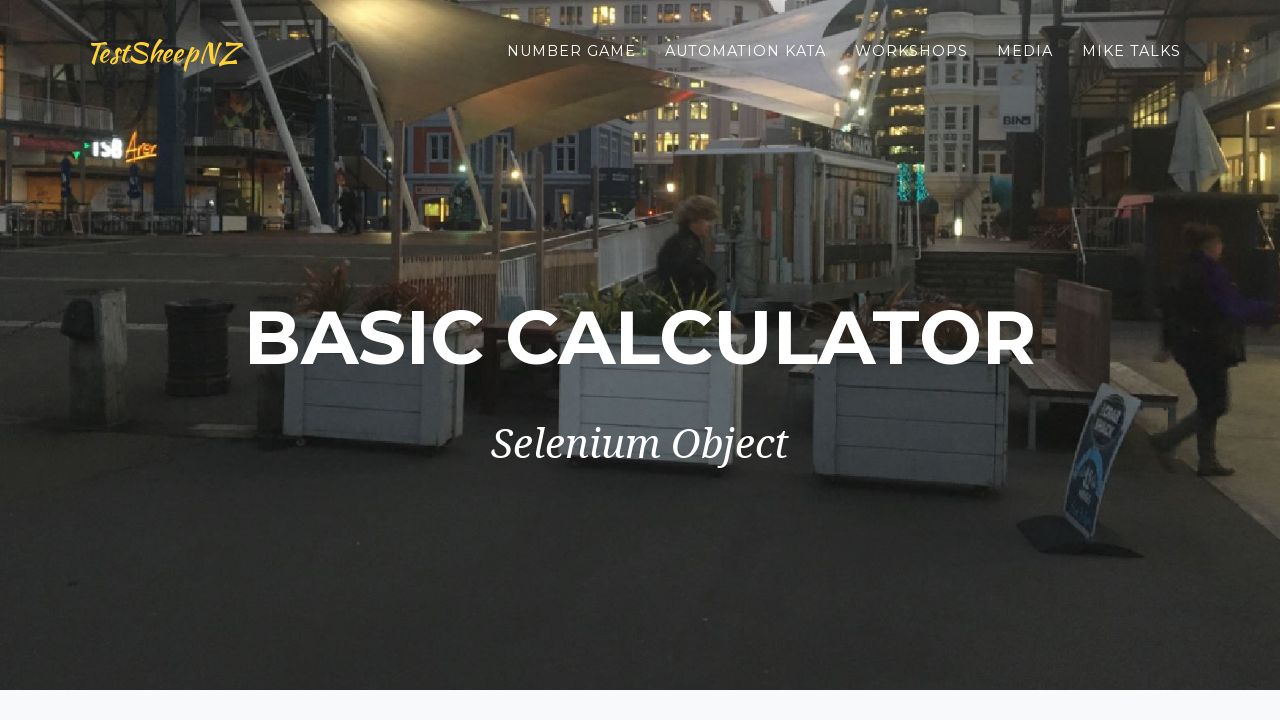

Entered first number: 25 on input[name='number1']
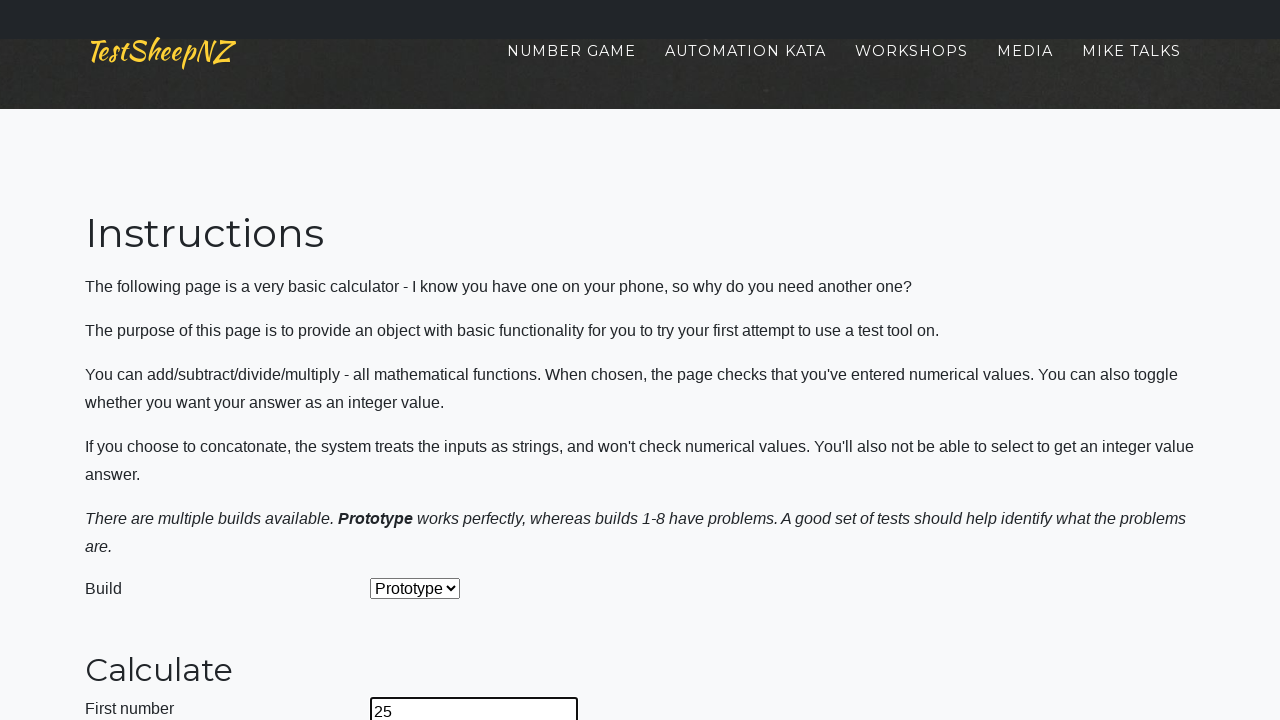

Entered second number: 1.4 on input[name='number2']
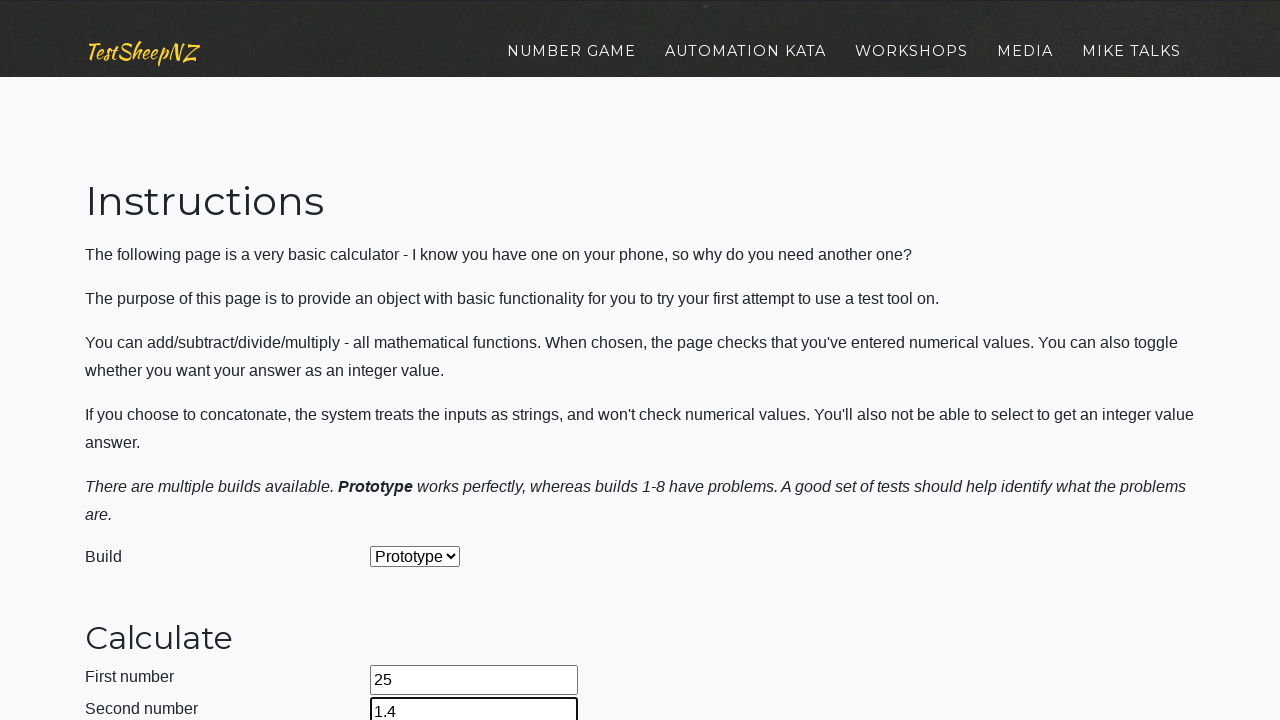

Selected build prototype 7 on select[name='selectBuild']
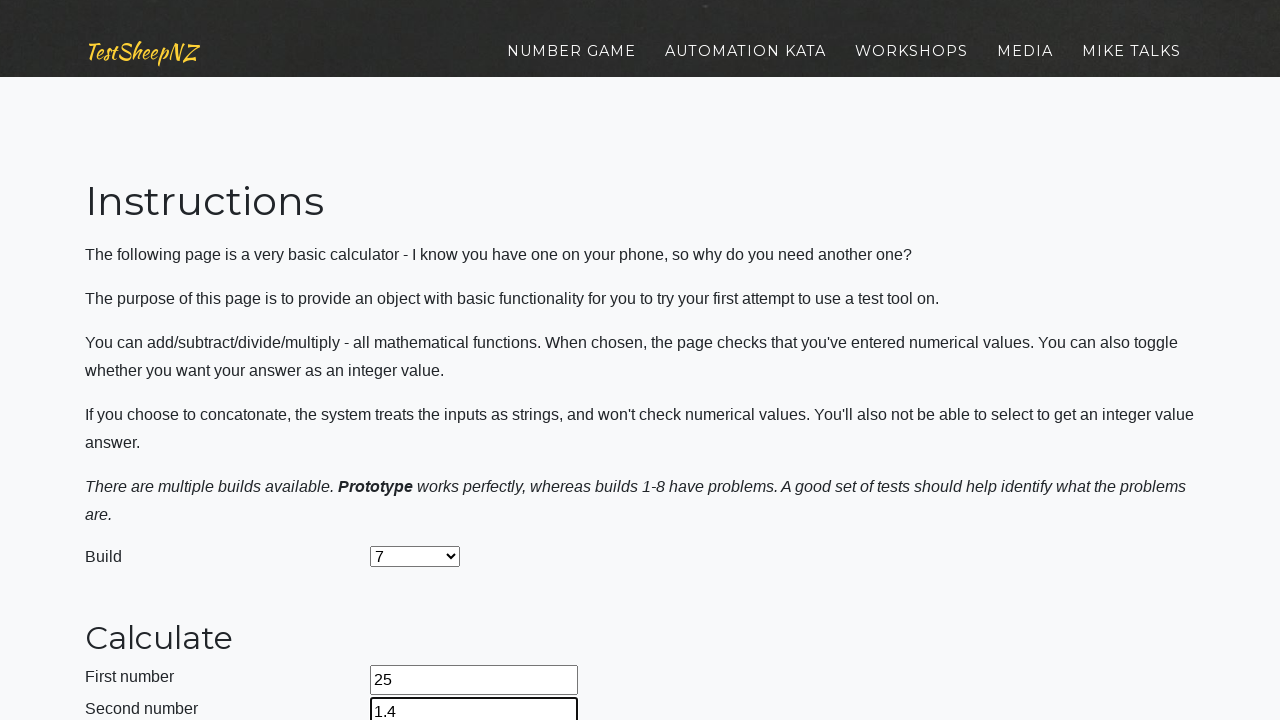

Selected addition operation on select[name='selectOperation']
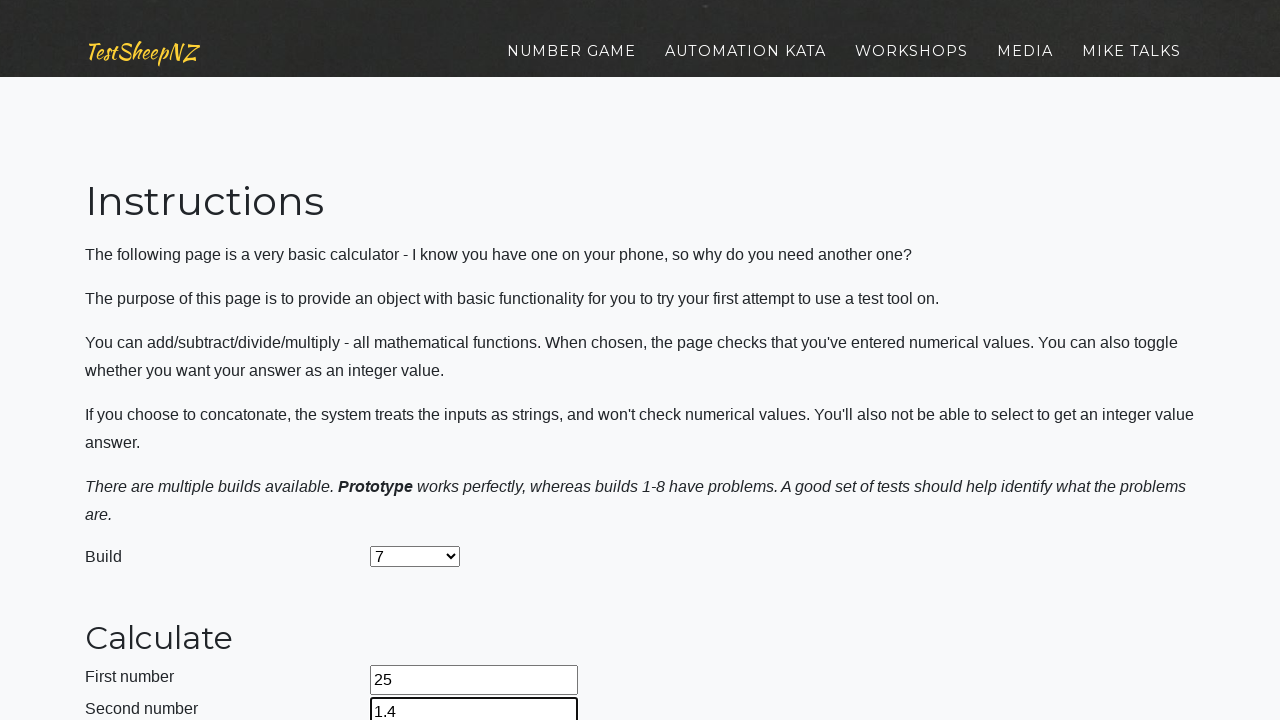

Clicked calculate button at (422, 361) on #calculateButton
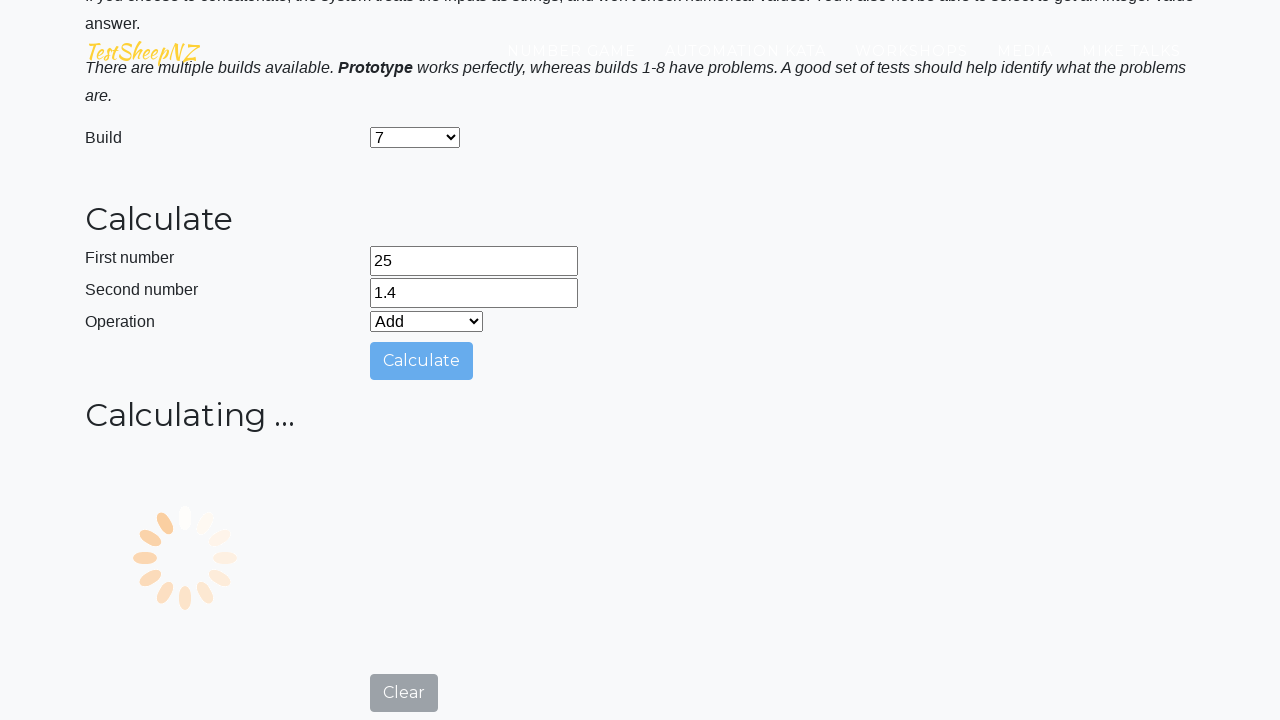

Retrieved calculation result: 1.4
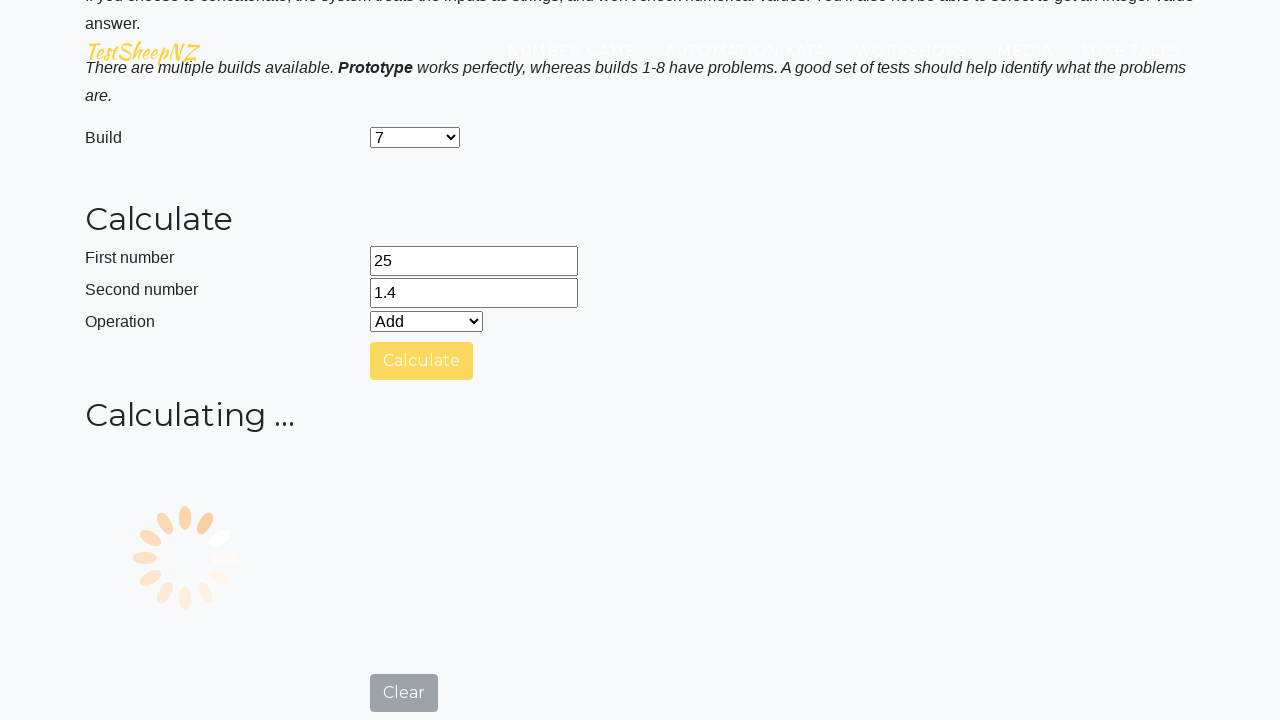

Navigated to BasicCalculator for build prototype 8
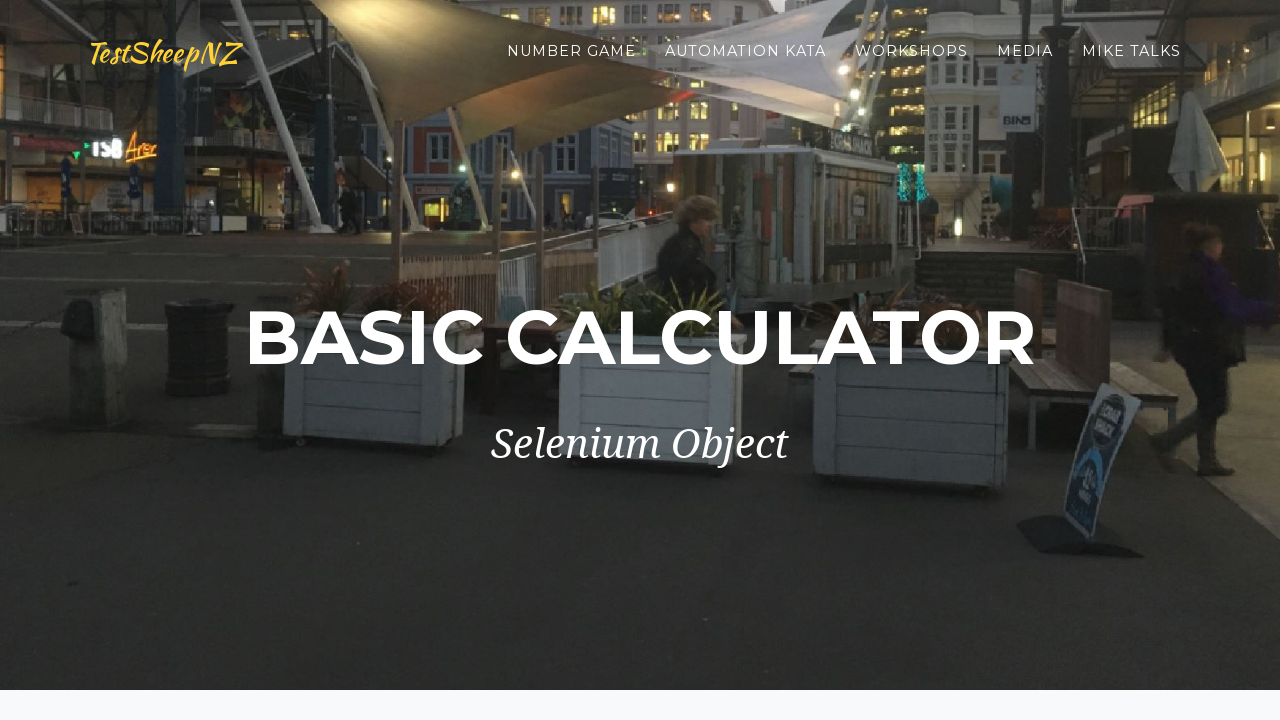

Entered first number: 25 on input[name='number1']
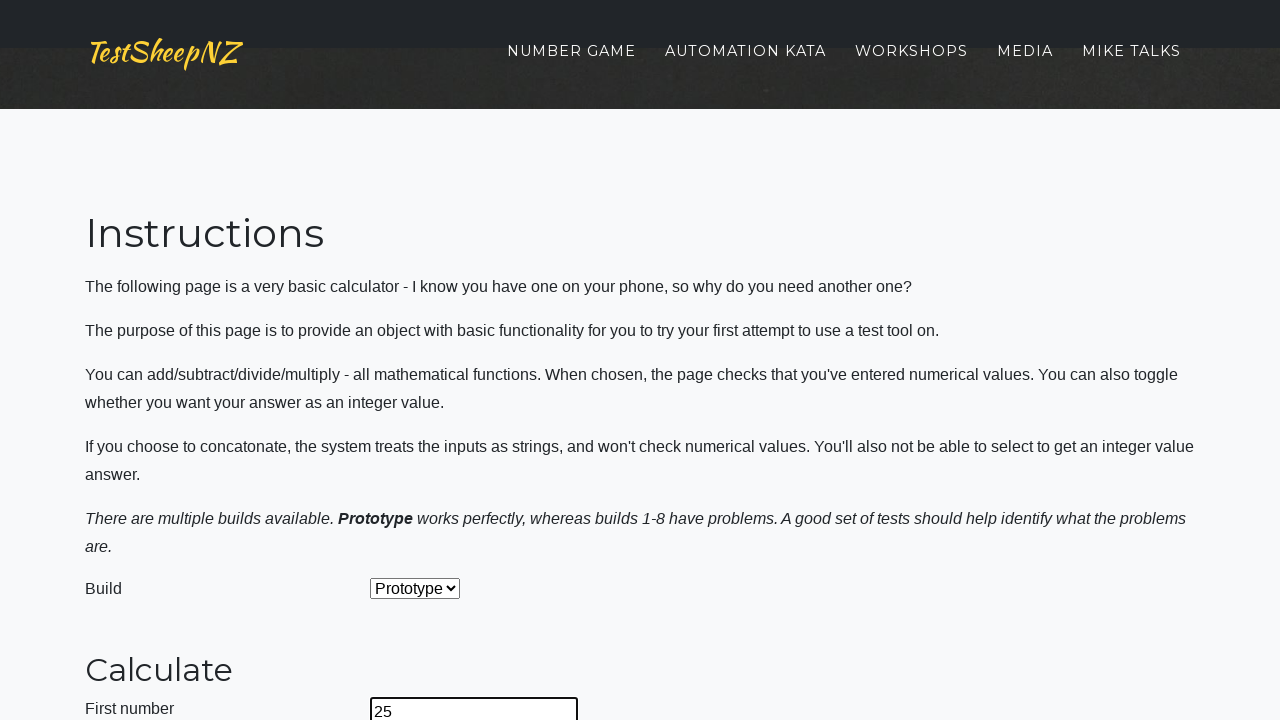

Entered second number: 1.4 on input[name='number2']
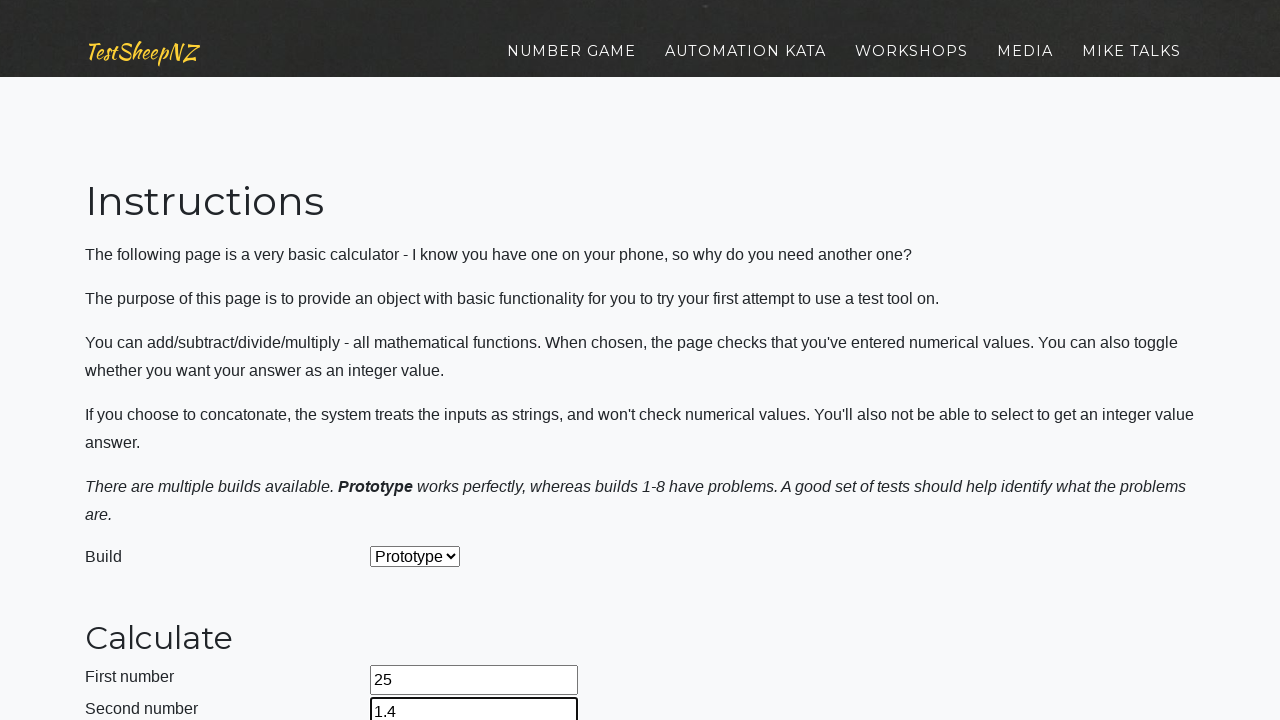

Selected build prototype 8 on select[name='selectBuild']
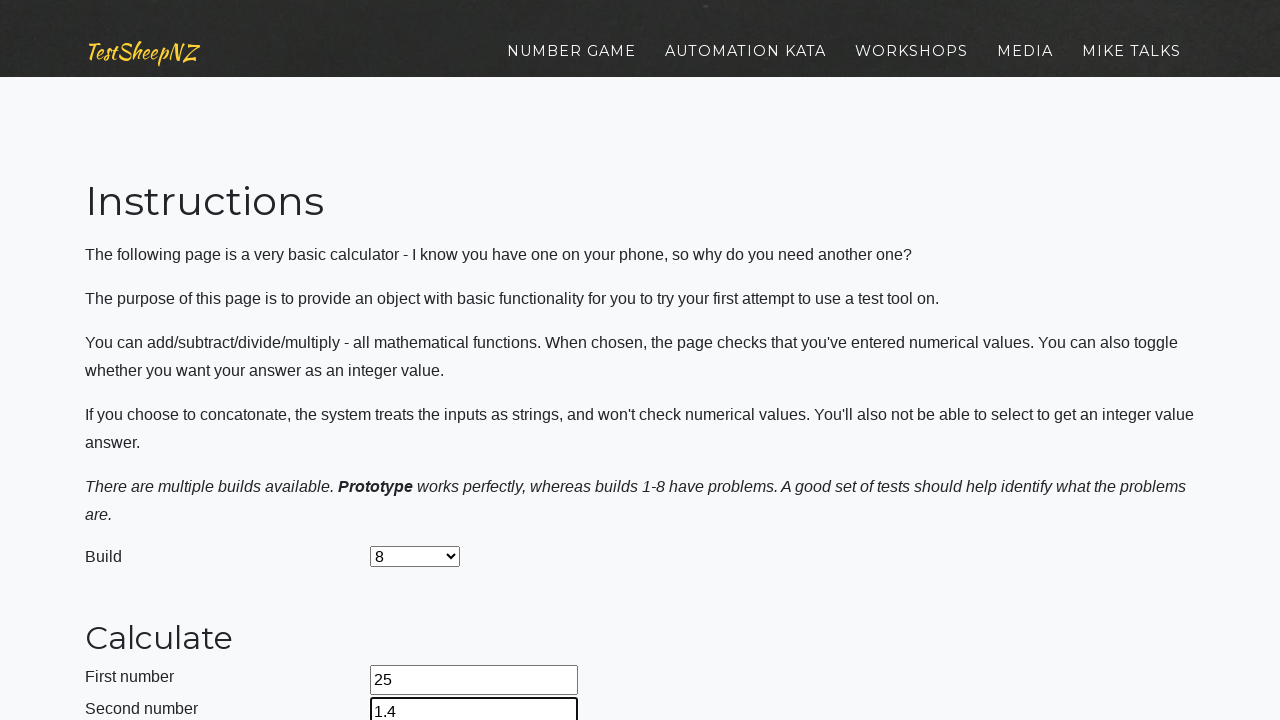

Selected addition operation on select[name='selectOperation']
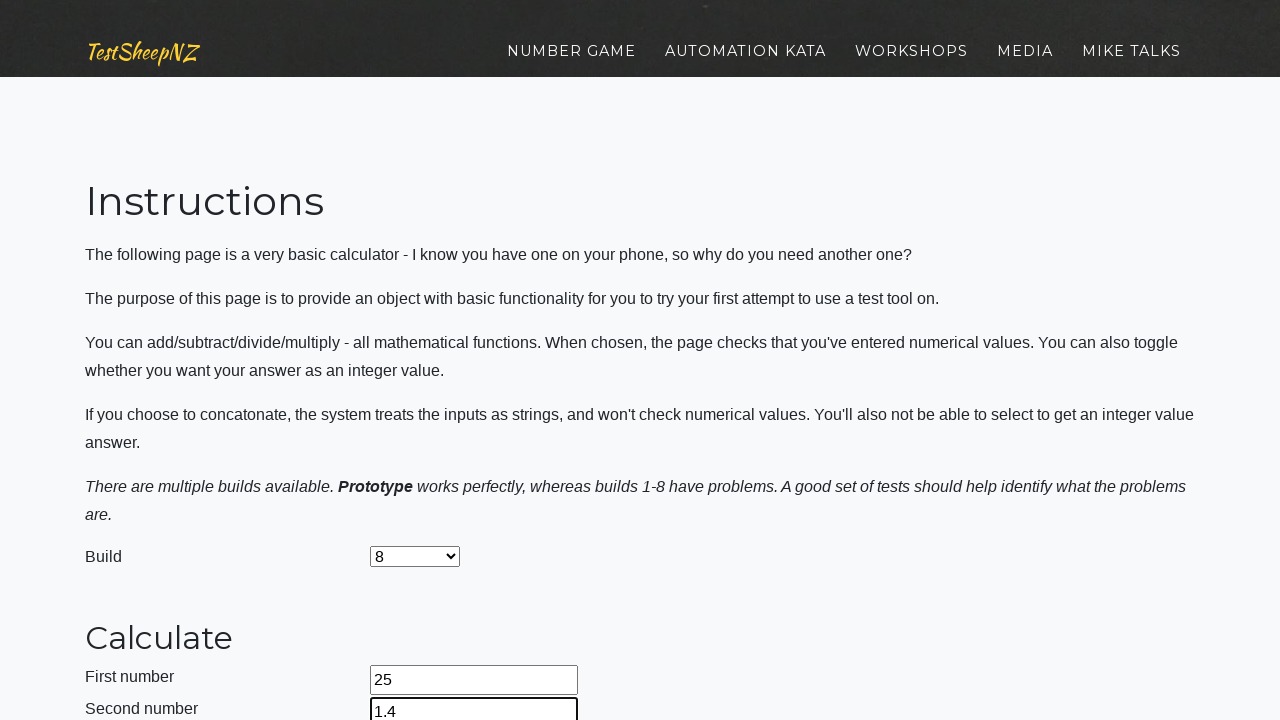

Clicked calculate button at (422, 361) on #calculateButton
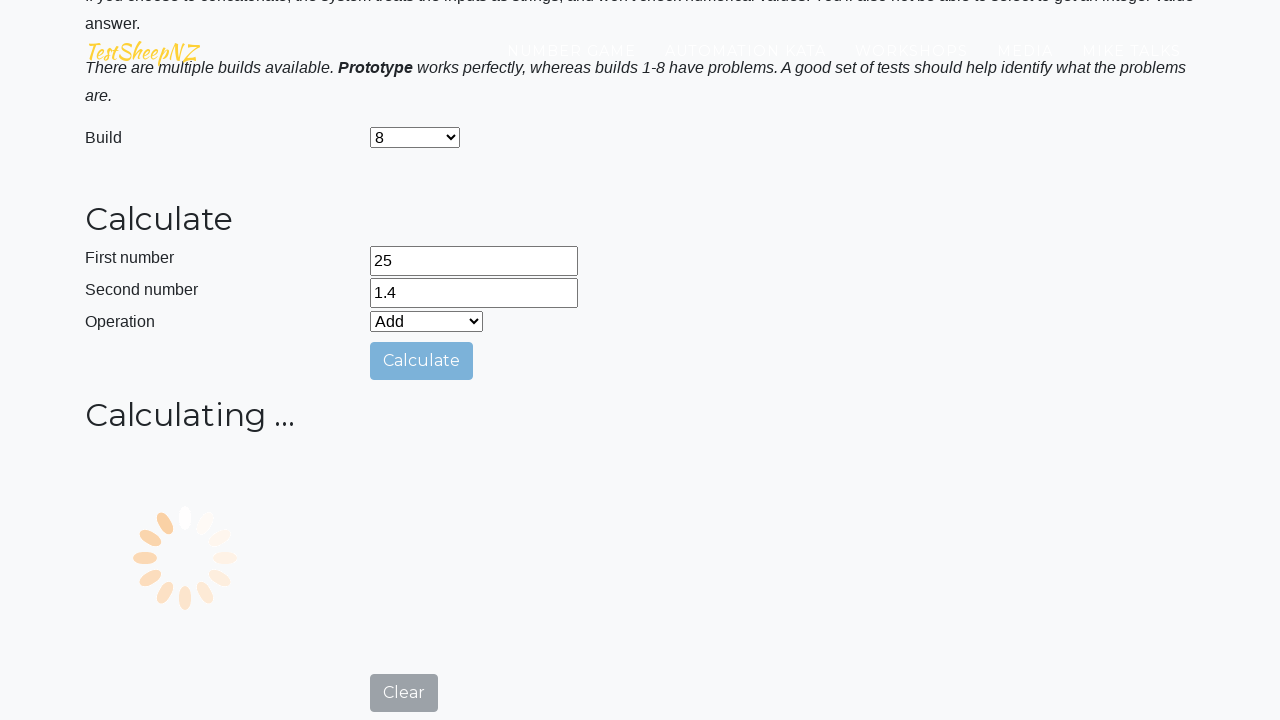

Retrieved calculation result: 26.4
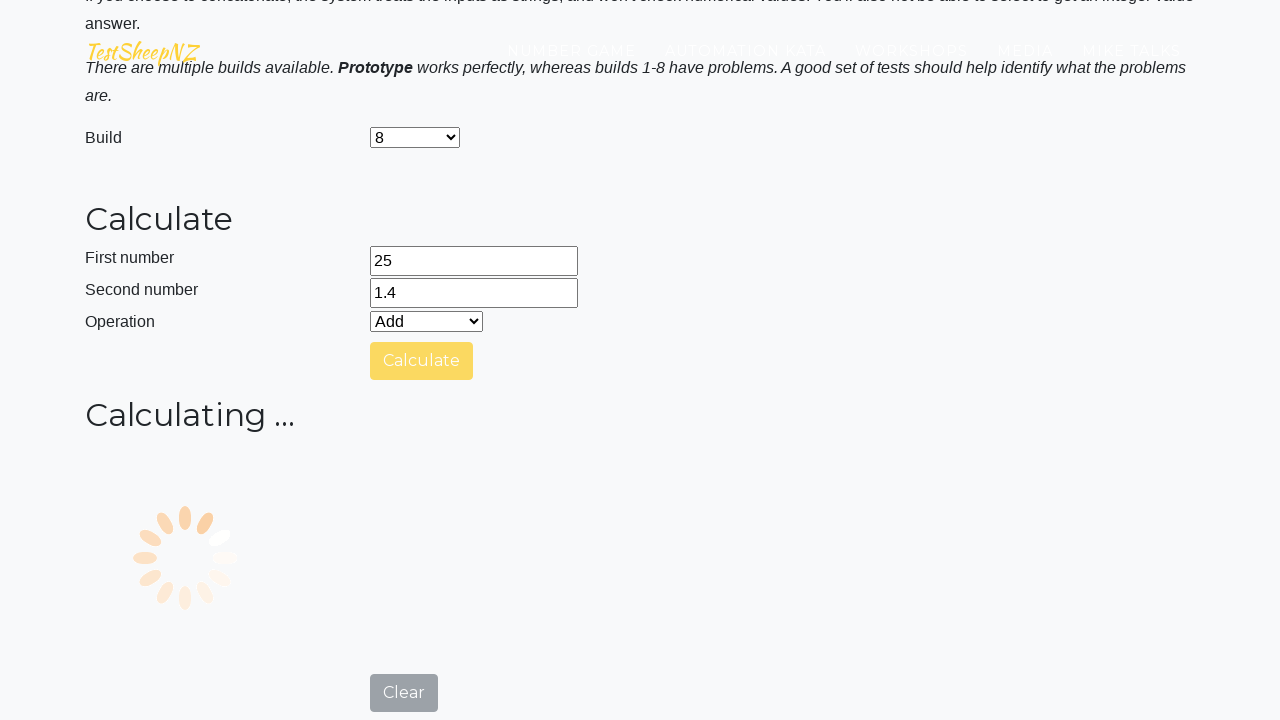

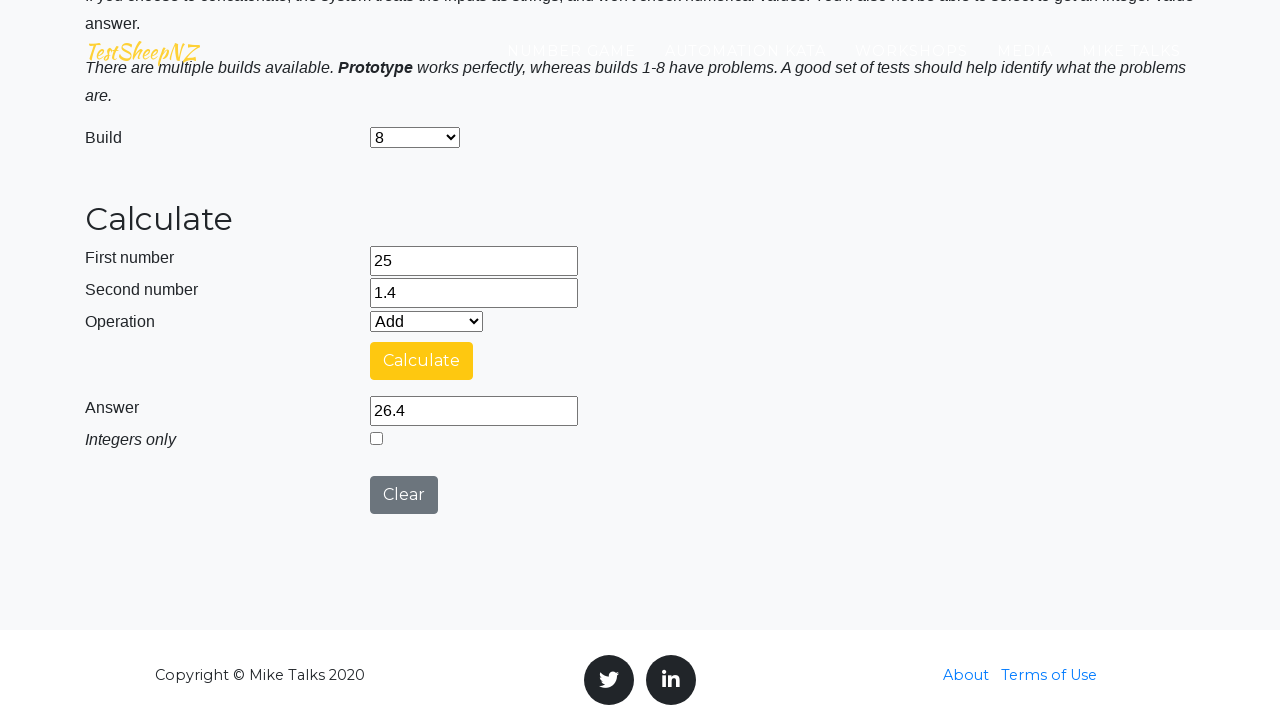